Tests sequential navigation through W3Schools tutorial links (HTML, CSS, JavaScript, SQL, Python, Java, PHP, How TO, W3.CSS, C, C++, C#, Bootstrap) and verifies each page loads with the expected title.

Starting URL: https://www.w3schools.com/

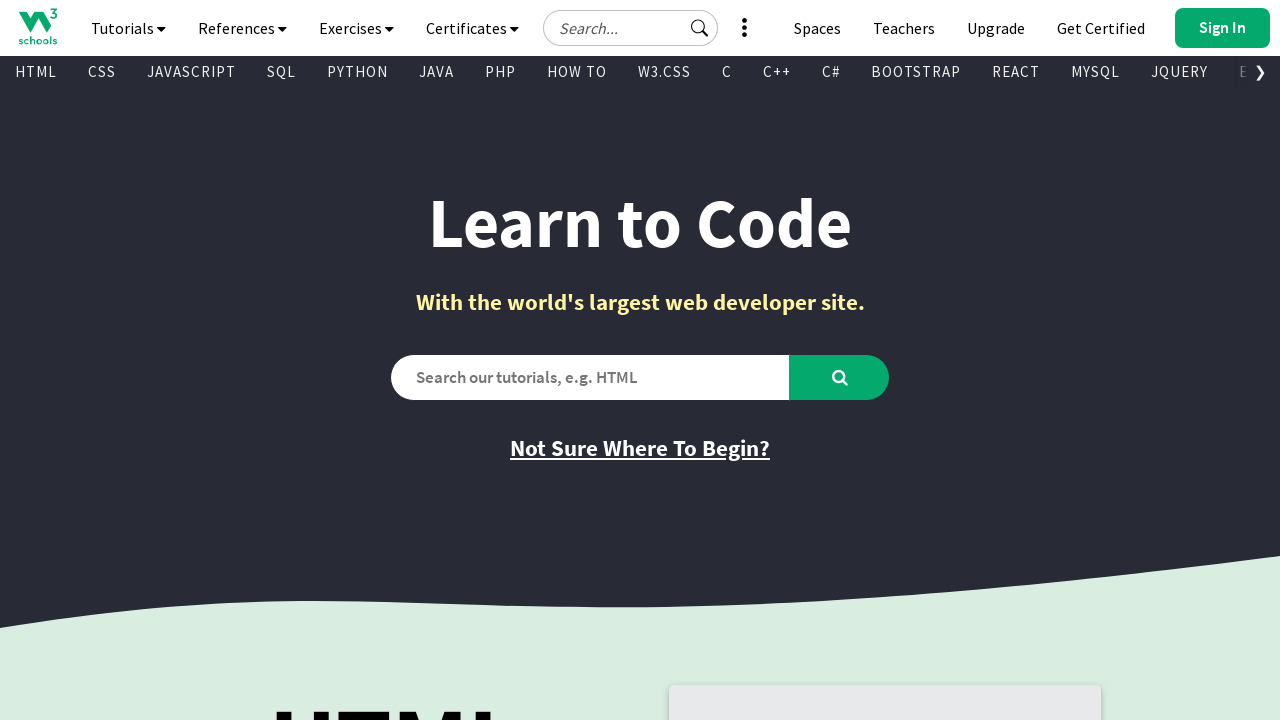

Clicked navigation link for HTML Tutorial at (36, 72) on xpath=//*[@id='subtopnav']/a[1]
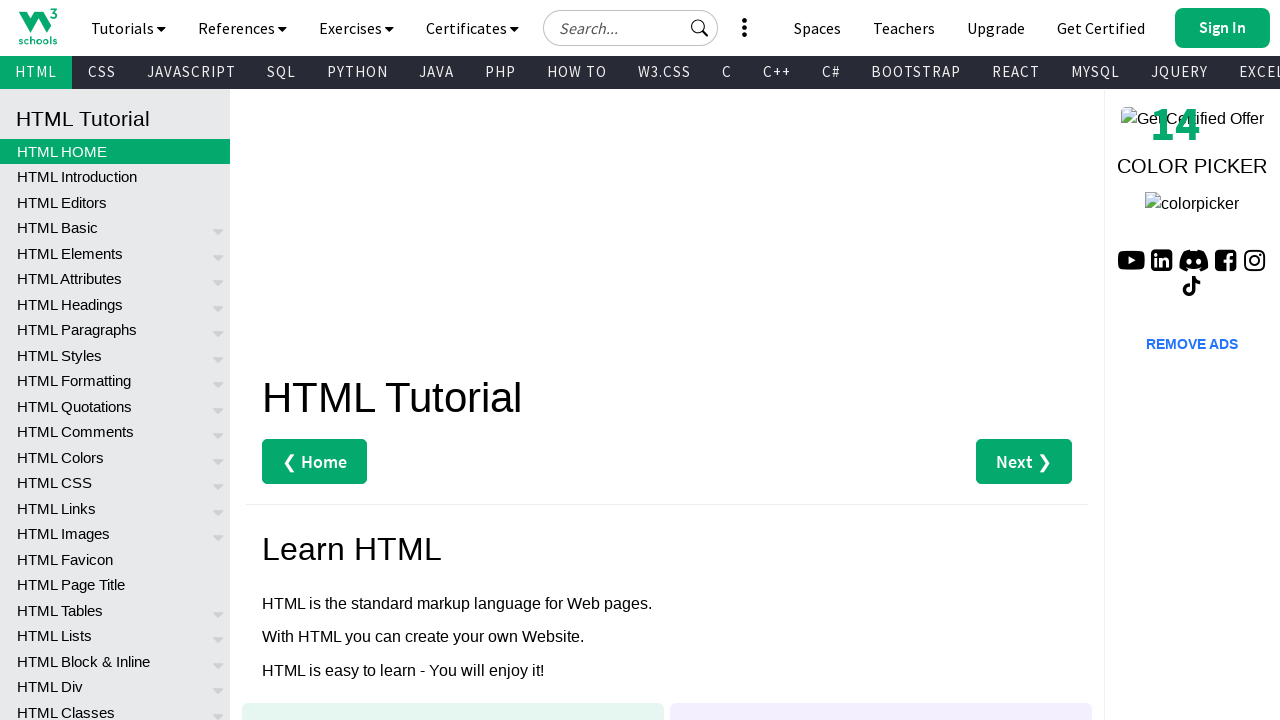

Page loaded with expected title: HTML Tutorial
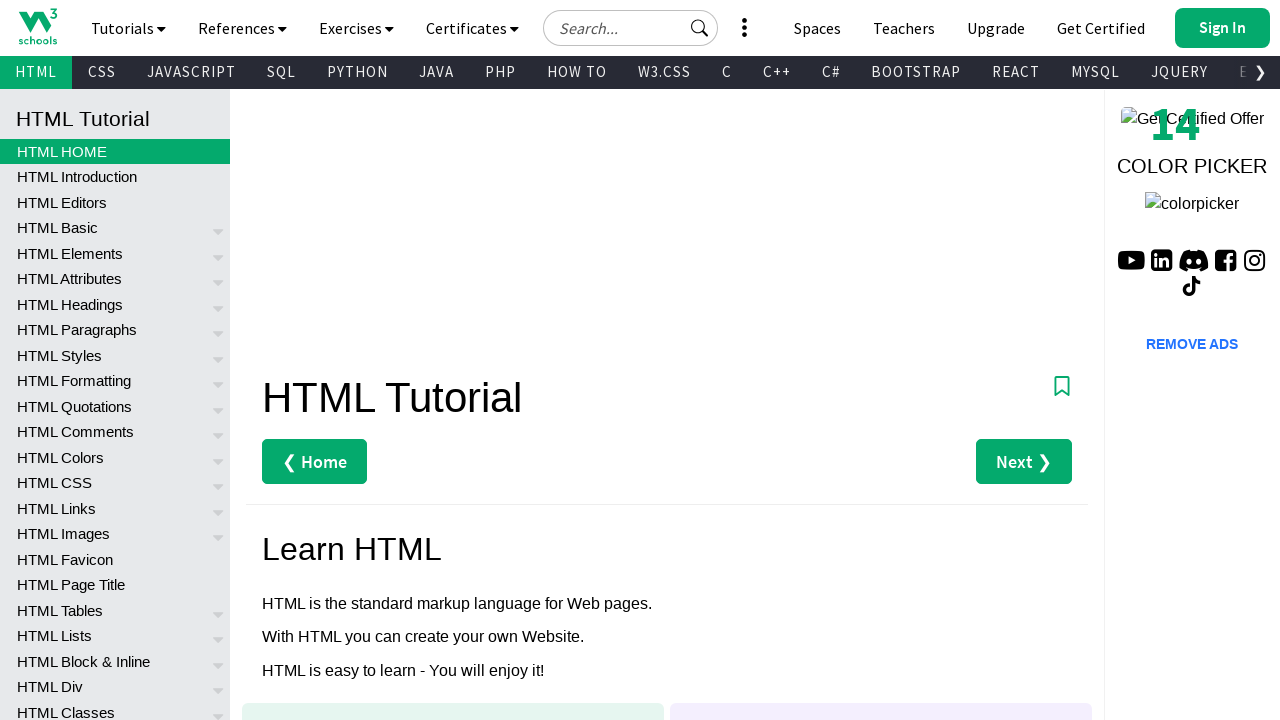

Navigated back to W3Schools homepage for next tutorial
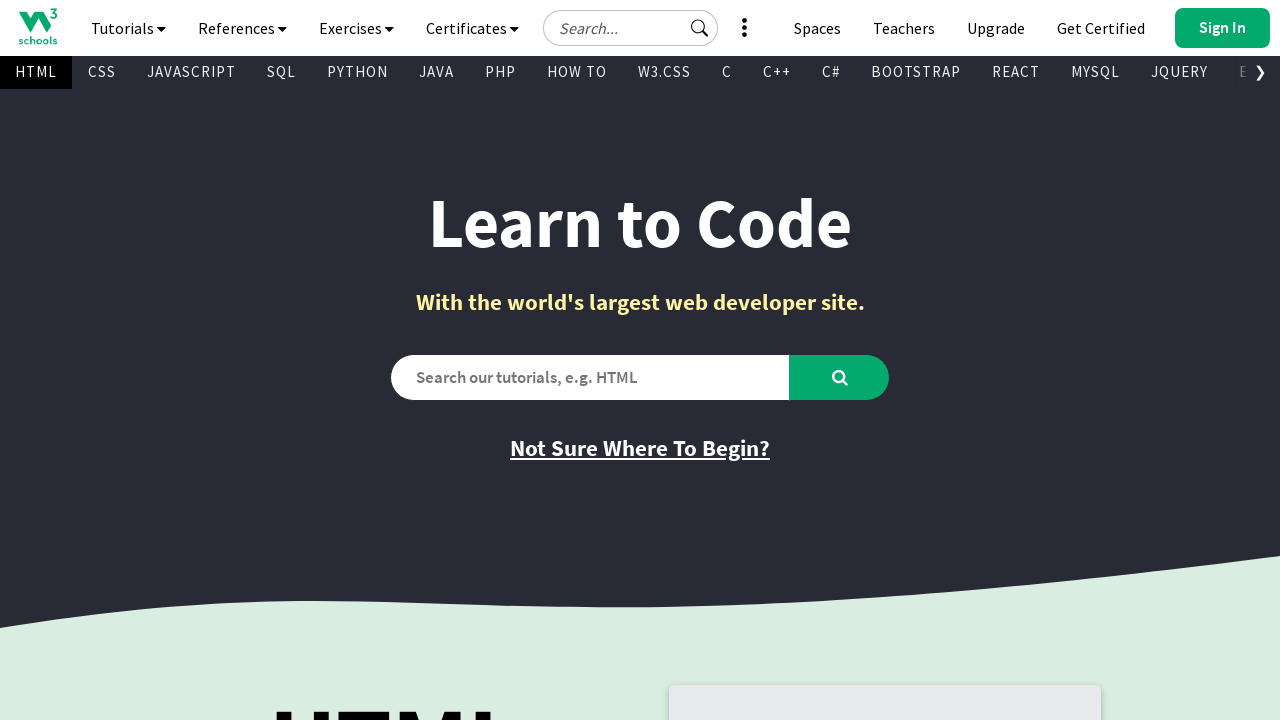

Clicked navigation link for CSS Tutorial at (102, 72) on xpath=//*[@id='subtopnav']/a[2]
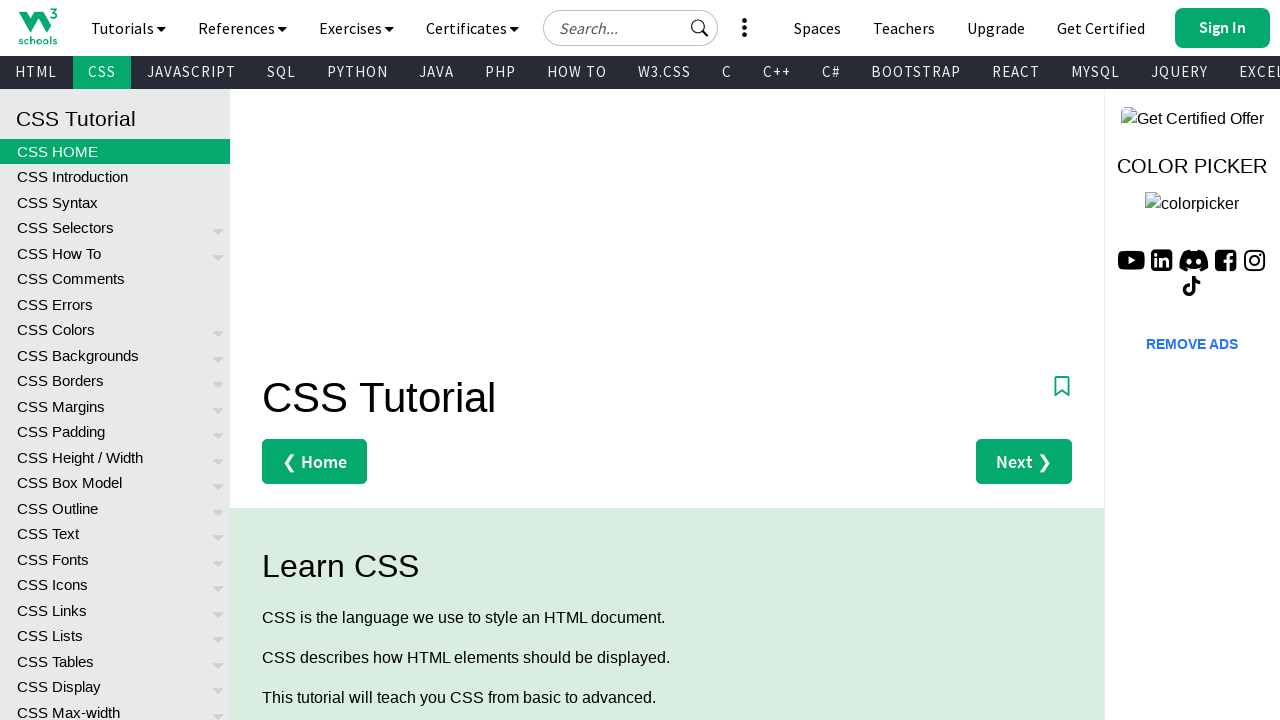

Page loaded with expected title: CSS Tutorial
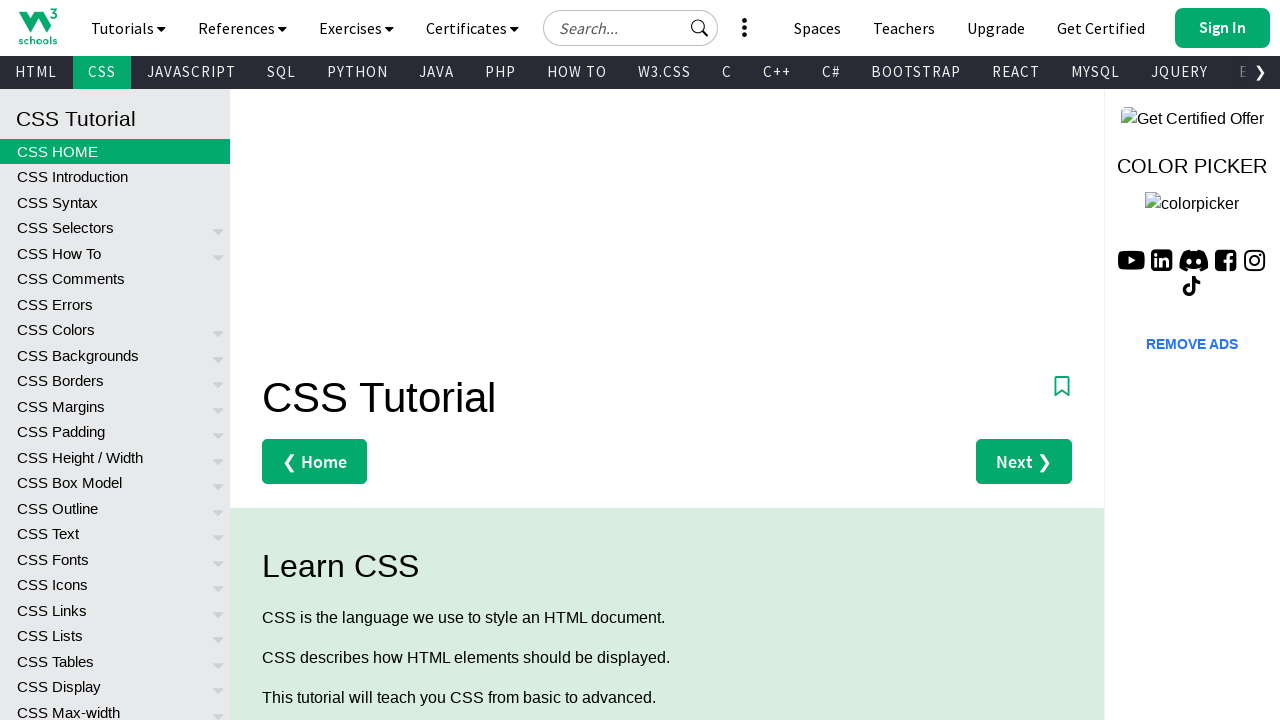

Navigated back to W3Schools homepage for next tutorial
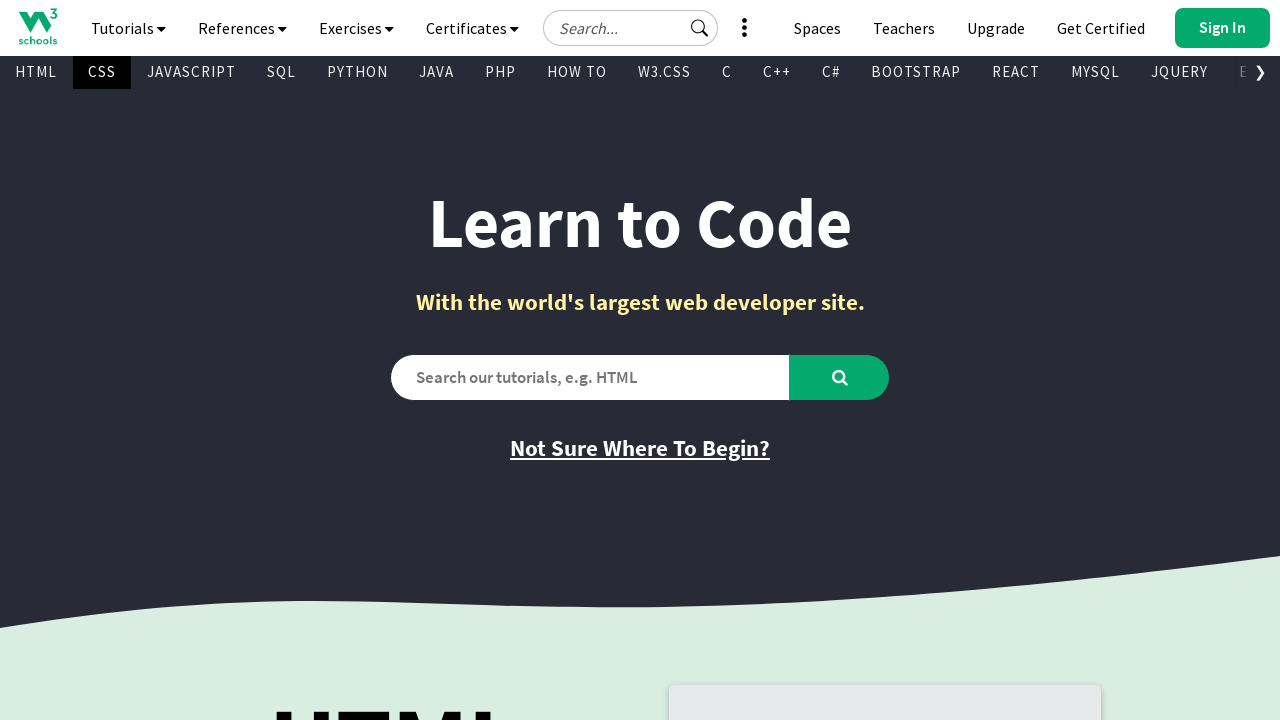

Clicked navigation link for JavaScript Tutorial at (192, 72) on xpath=//*[@id='subtopnav']/a[3]
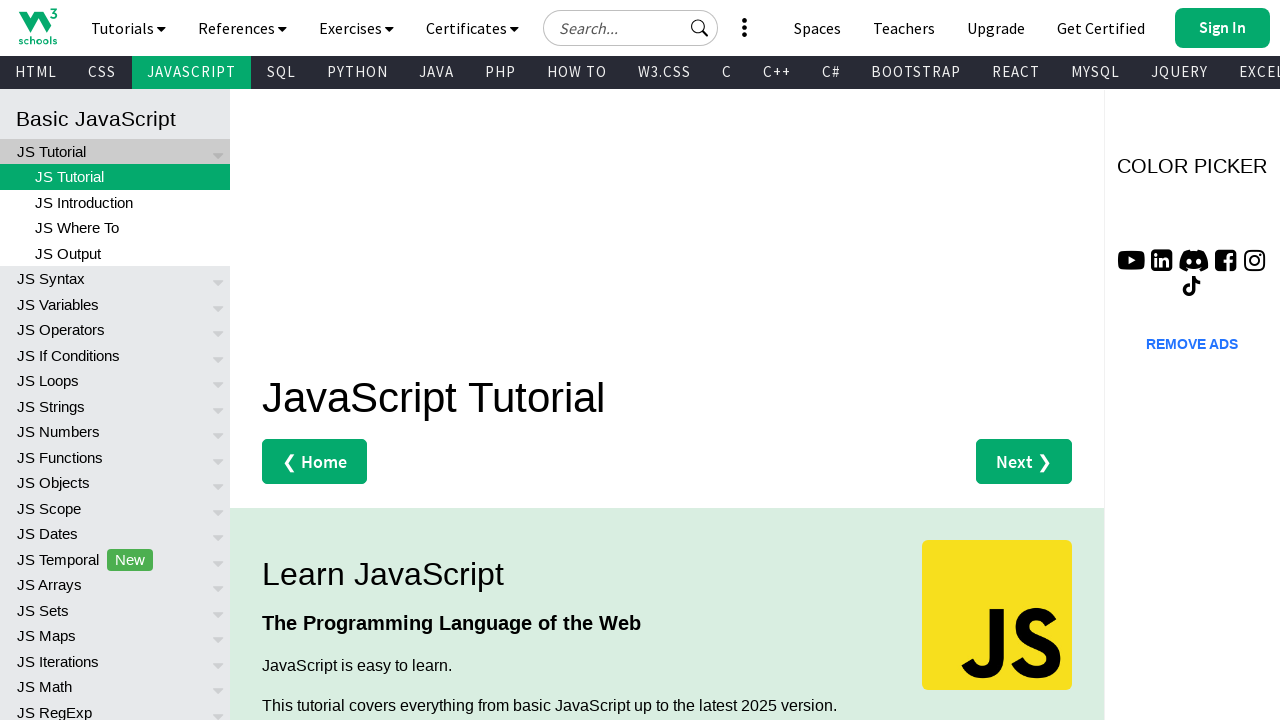

Page loaded with expected title: JavaScript Tutorial
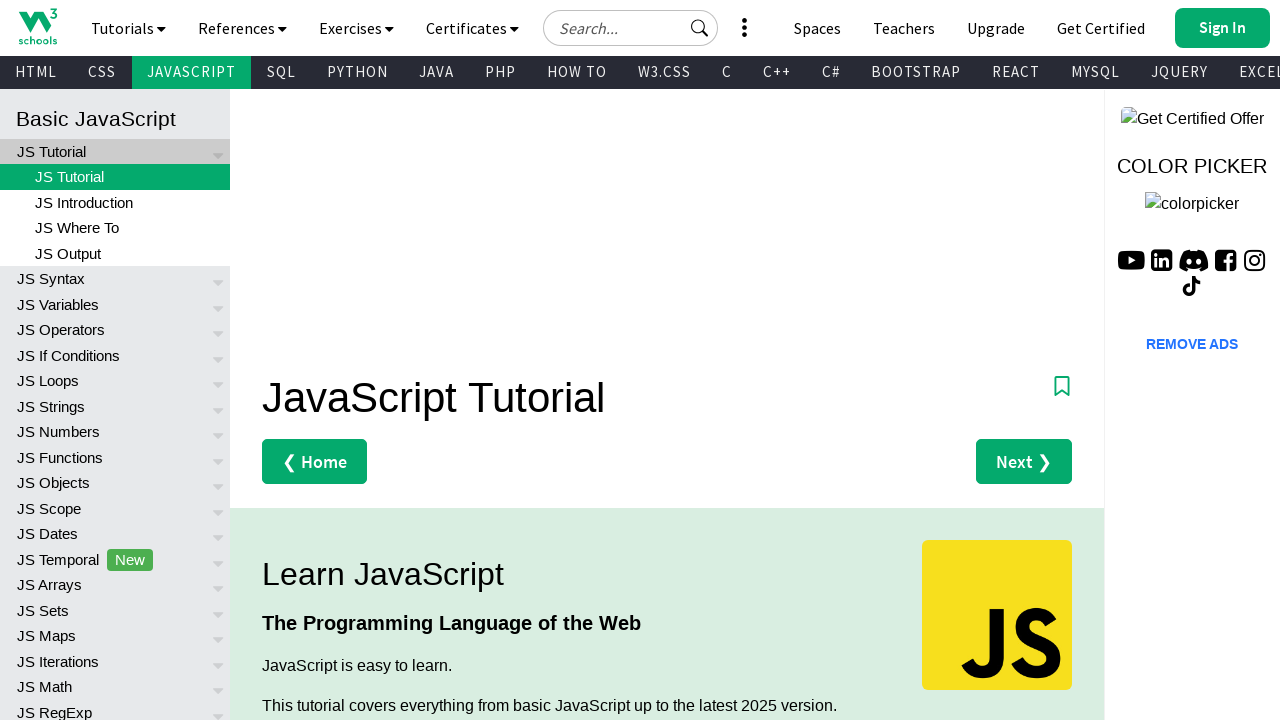

Navigated back to W3Schools homepage for next tutorial
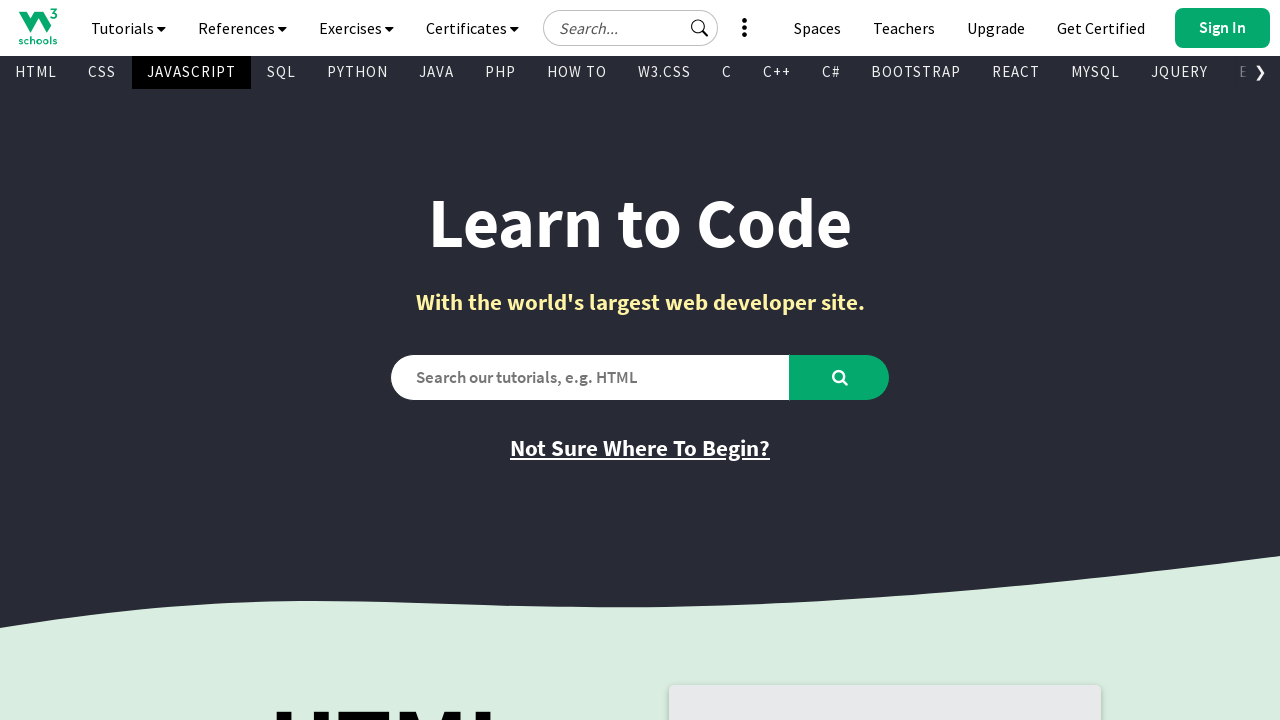

Clicked navigation link for SQL Tutorial at (282, 72) on xpath=//*[@id='subtopnav']/a[4]
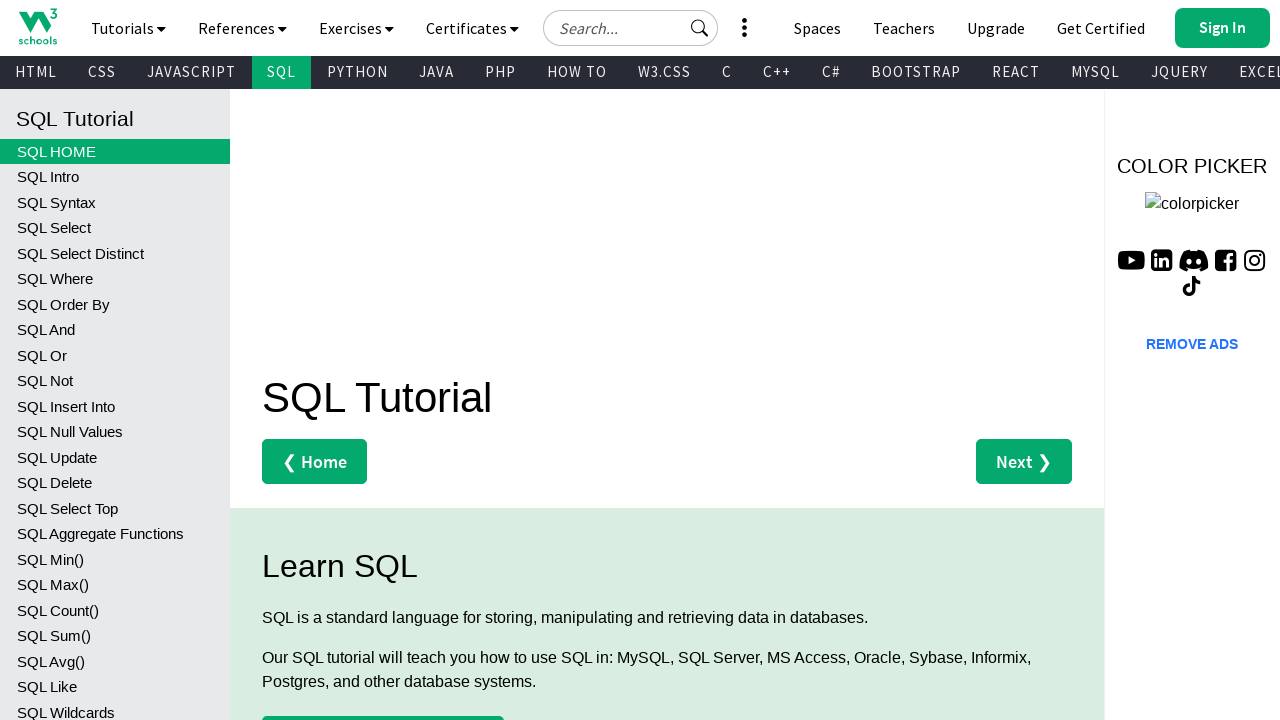

Page loaded with expected title: SQL Tutorial
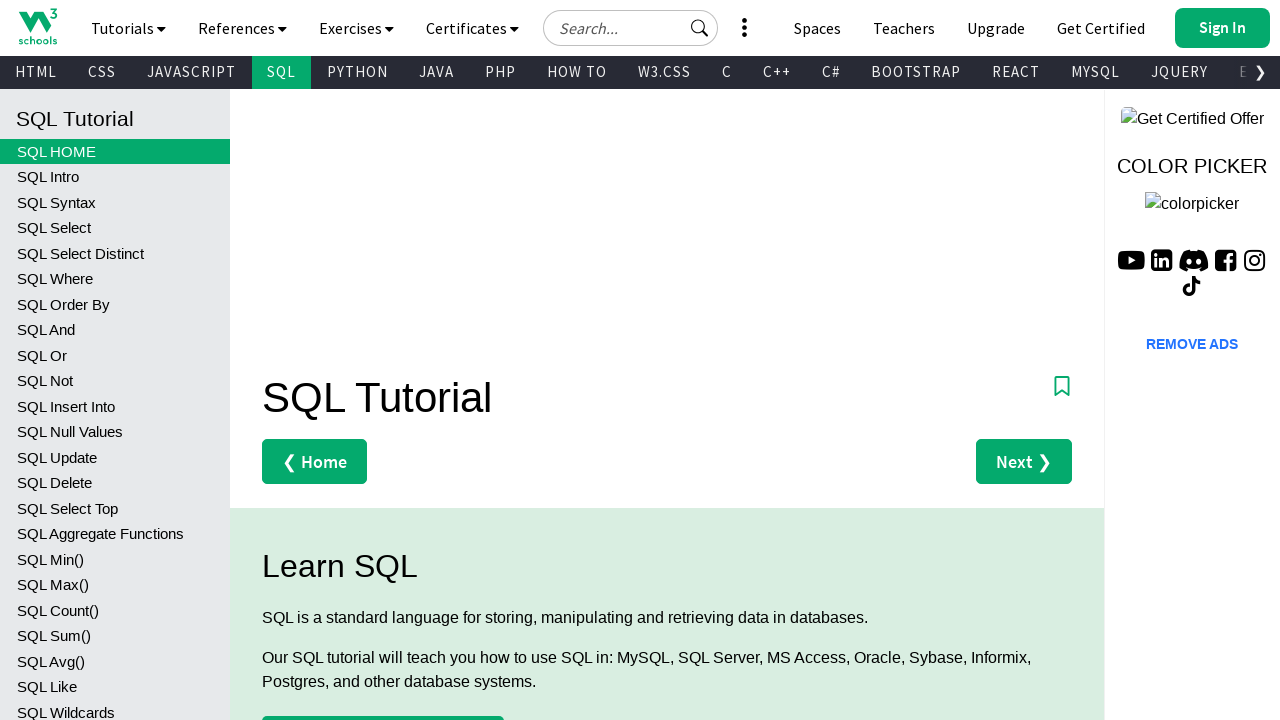

Navigated back to W3Schools homepage for next tutorial
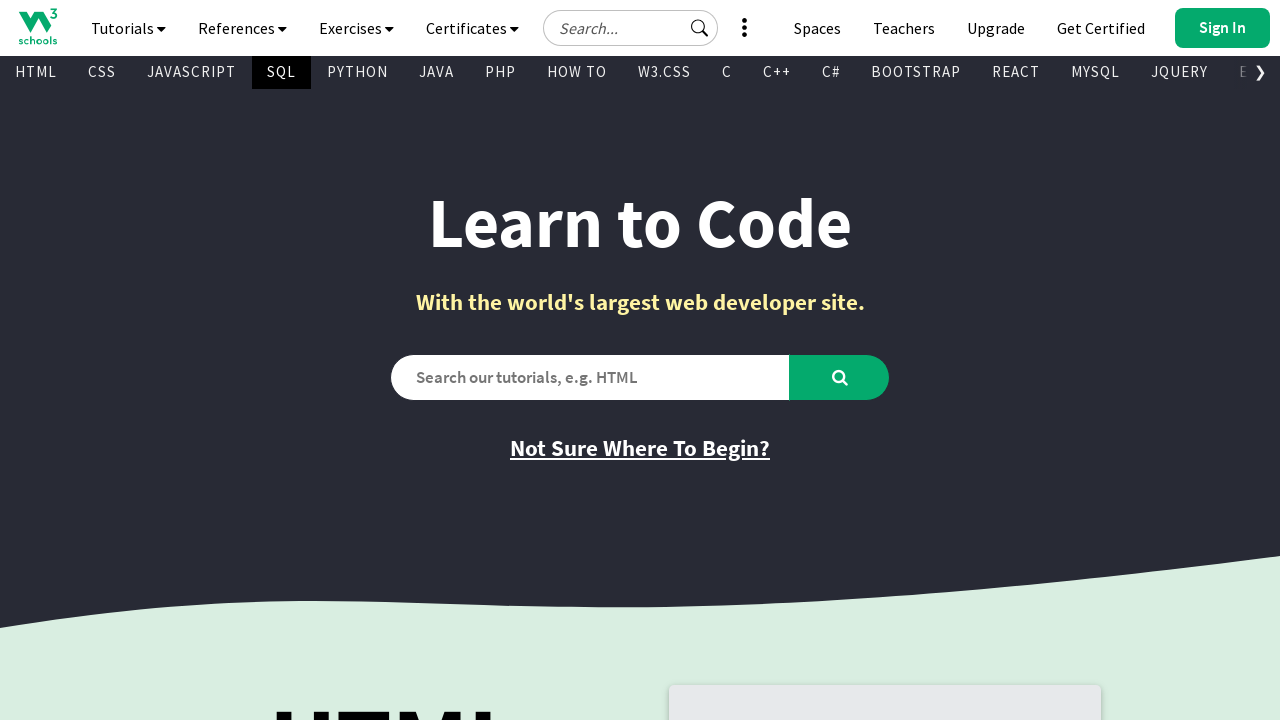

Clicked navigation link for Python Tutorial at (358, 72) on xpath=//*[@id='subtopnav']/a[5]
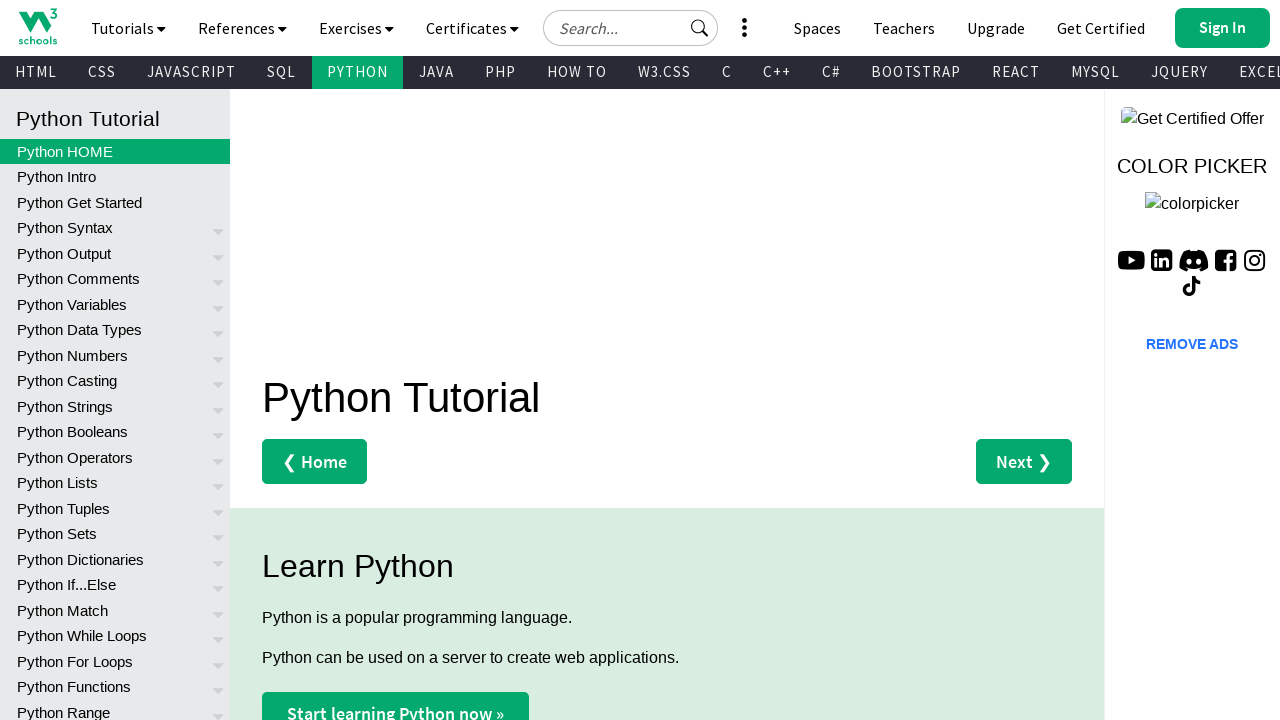

Page loaded with expected title: Python Tutorial
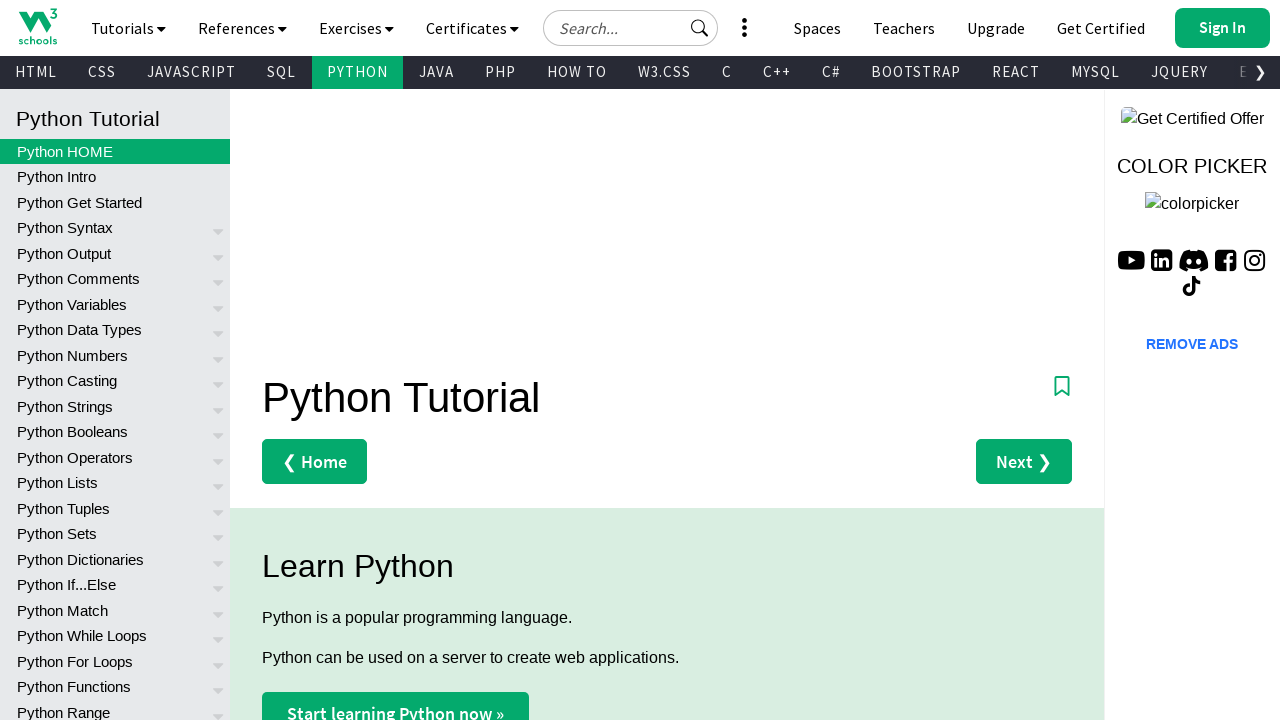

Navigated back to W3Schools homepage for next tutorial
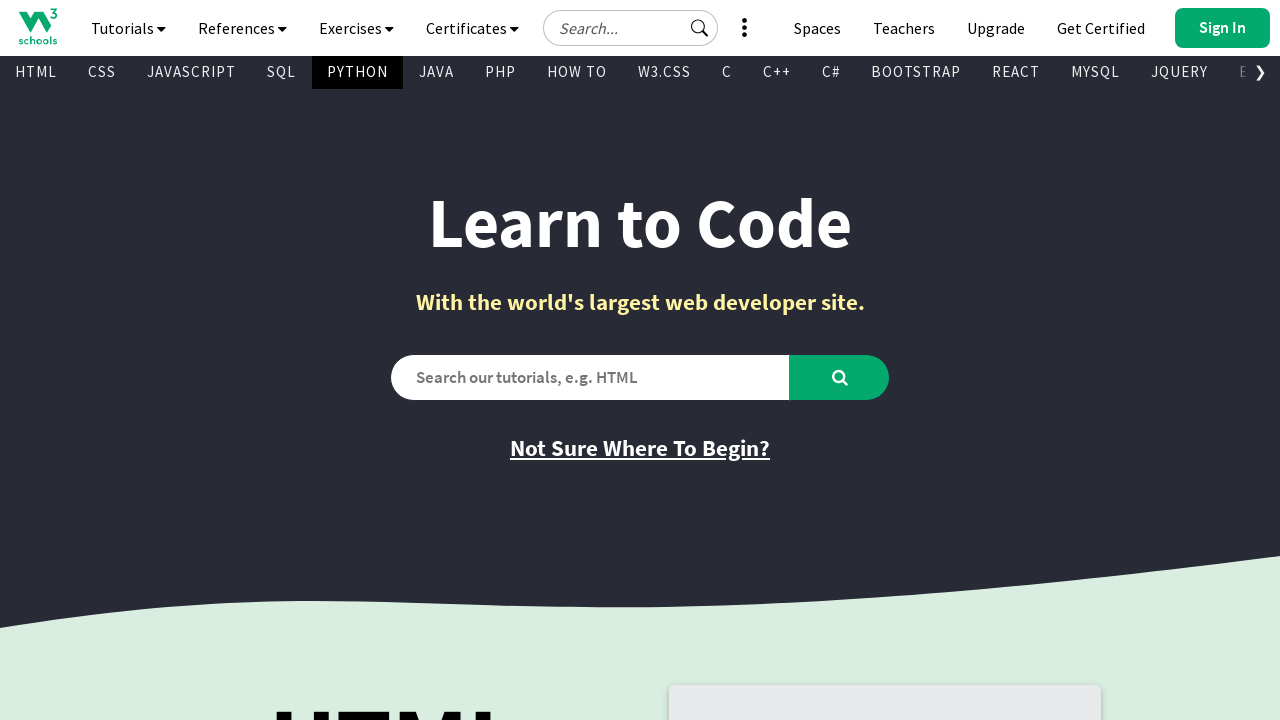

Clicked navigation link for Java Tutorial at (436, 72) on xpath=//*[@id='subtopnav']/a[6]
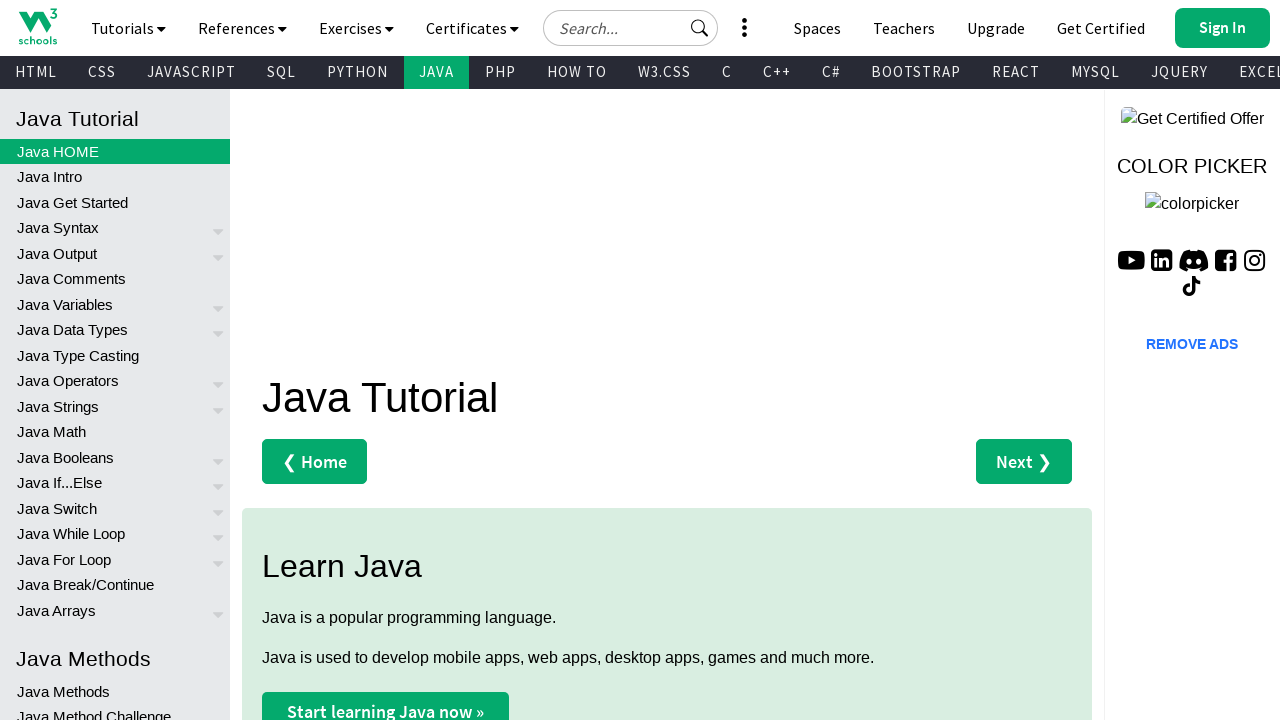

Page loaded with expected title: Java Tutorial
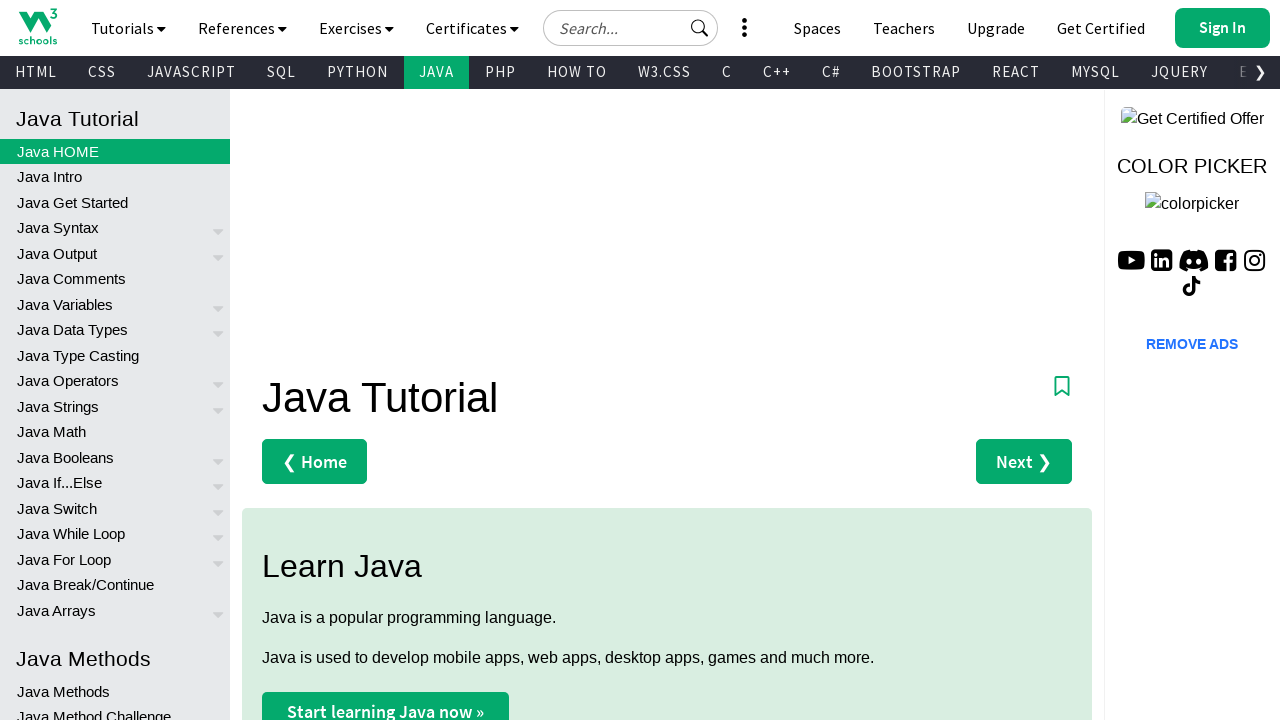

Navigated back to W3Schools homepage for next tutorial
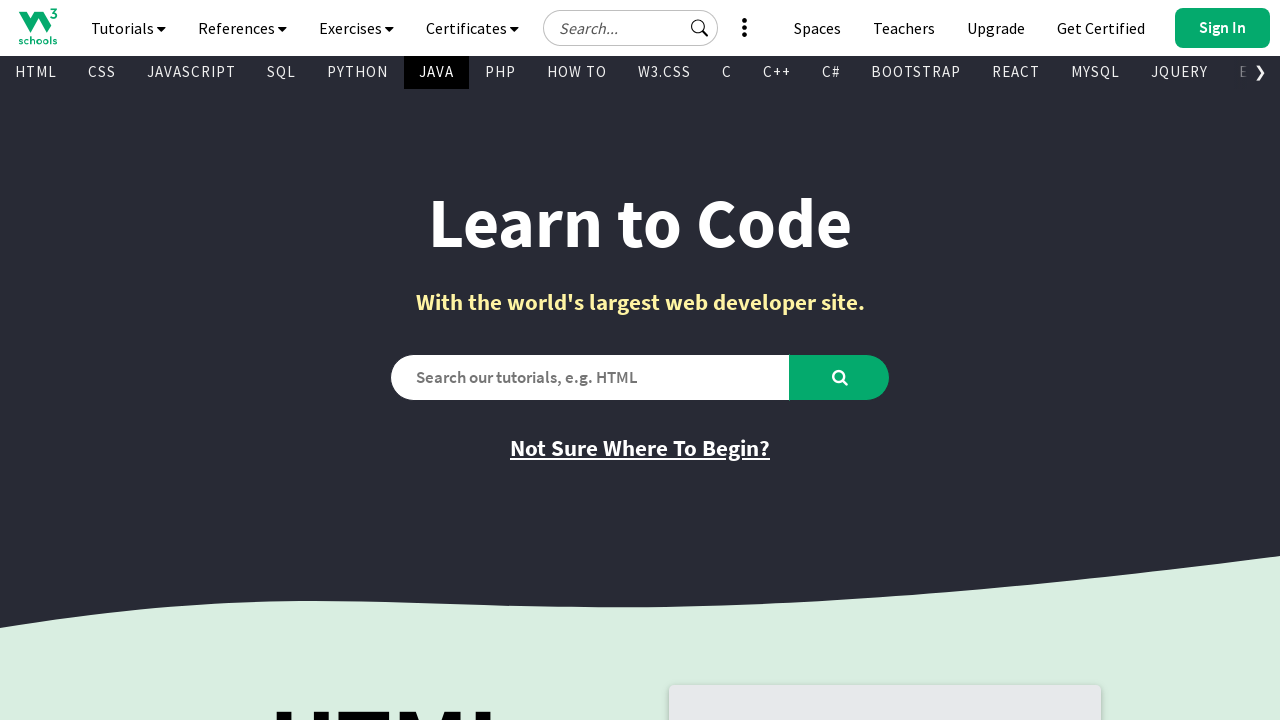

Clicked navigation link for PHP Tutorial at (500, 72) on xpath=//*[@id='subtopnav']/a[7]
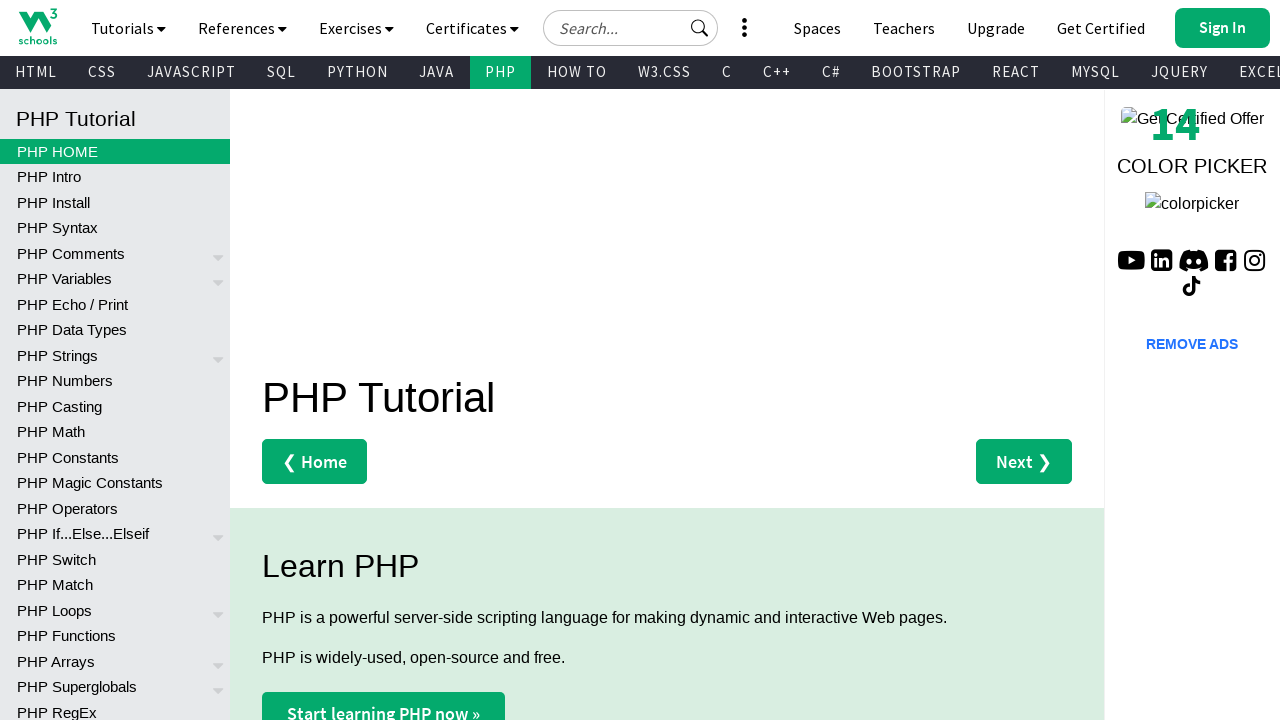

Page loaded with expected title: PHP Tutorial
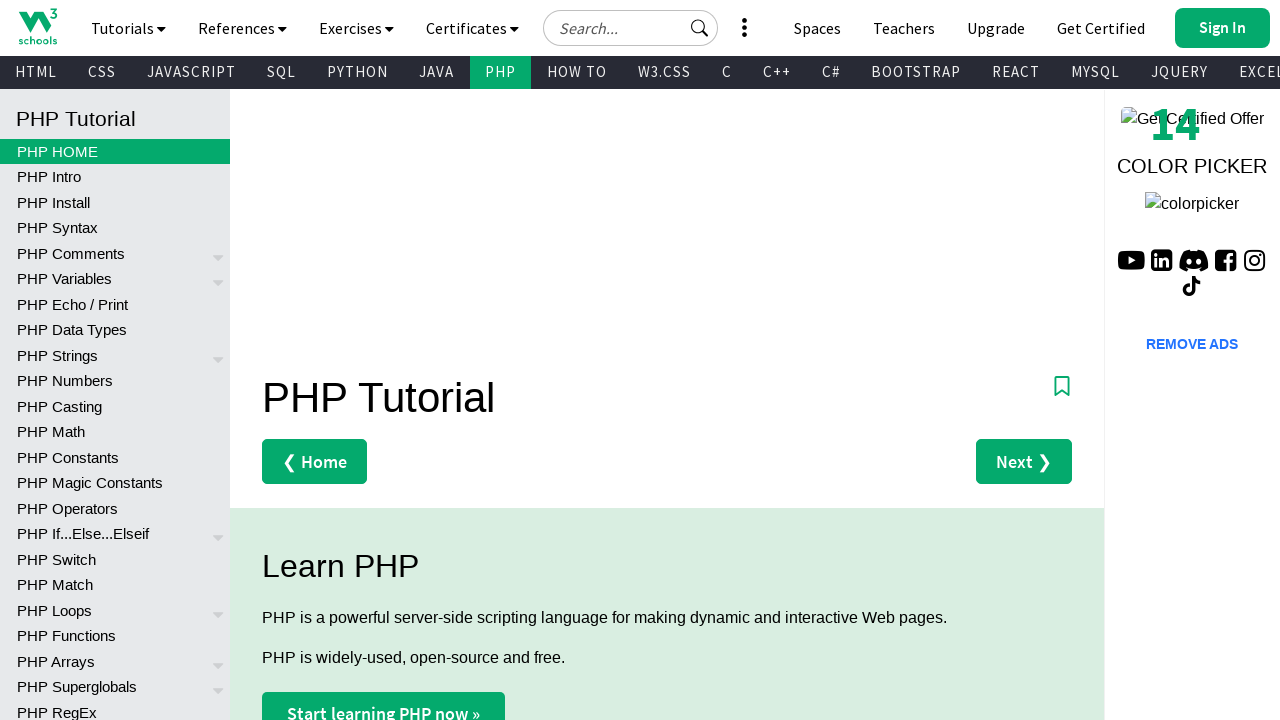

Navigated back to W3Schools homepage for next tutorial
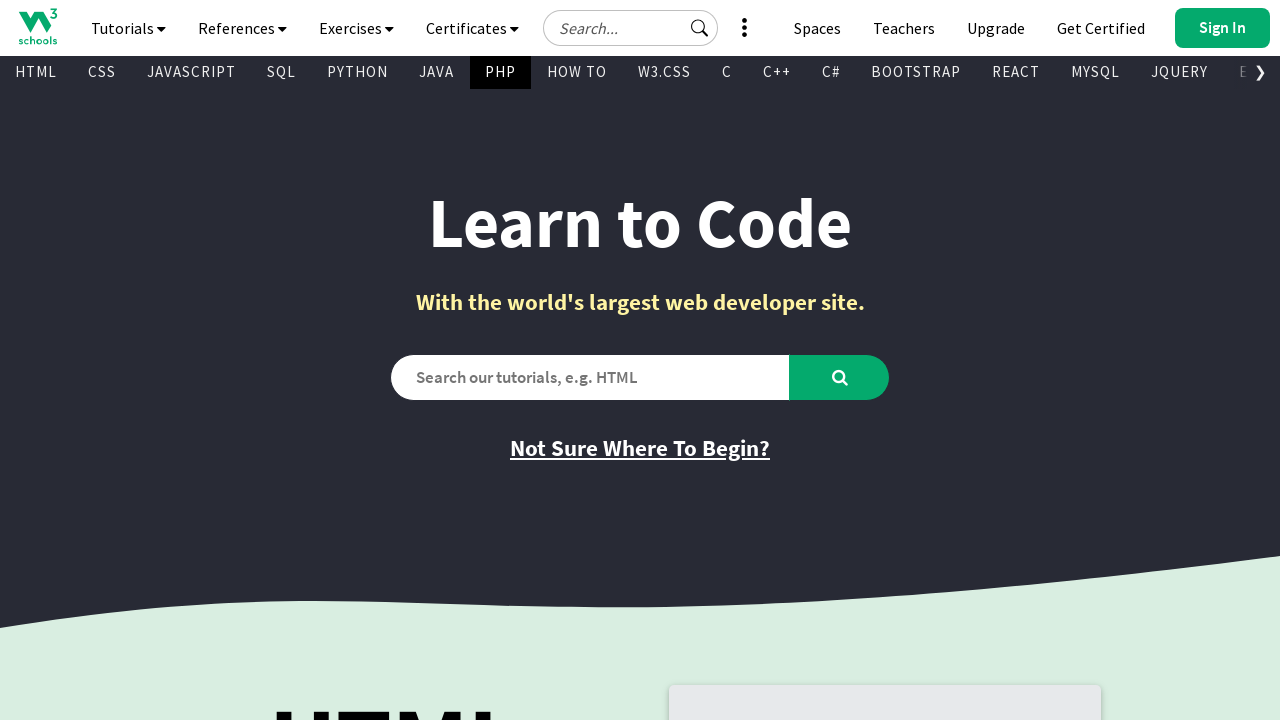

Clicked navigation link for How TO at (577, 72) on xpath=//*[@id='subtopnav']/a[8]
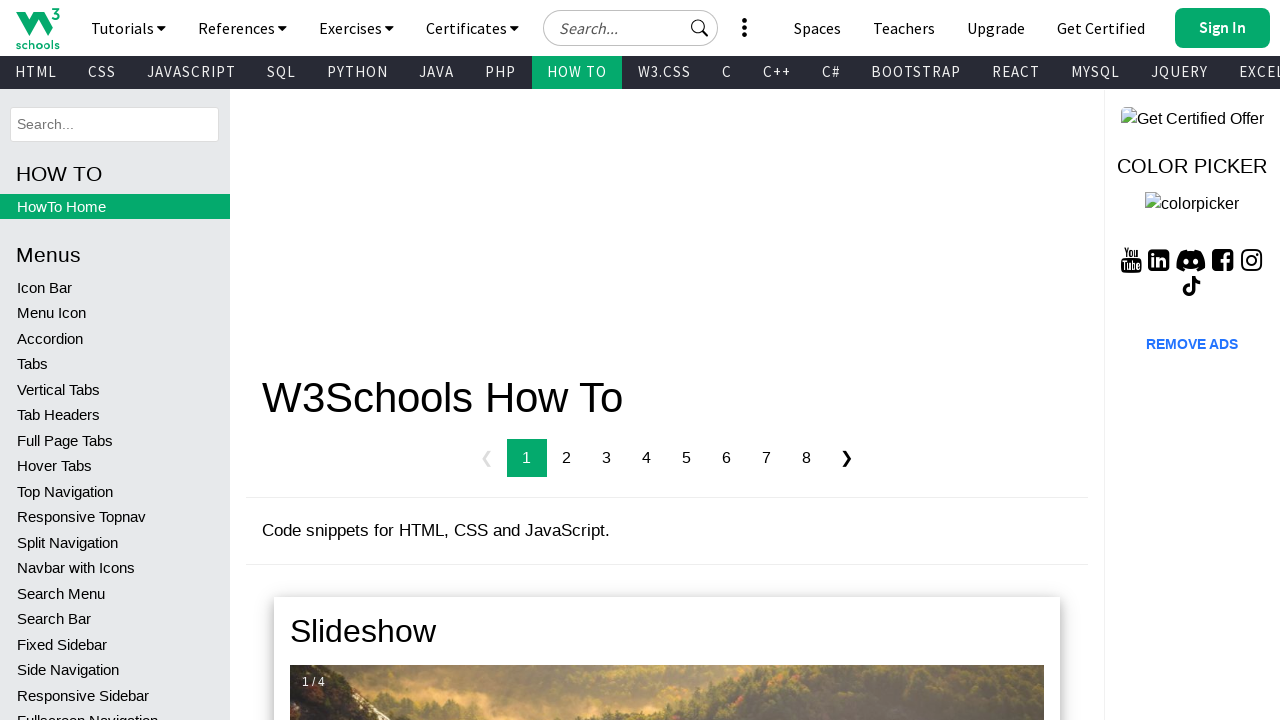

Page loaded with expected title: How TO
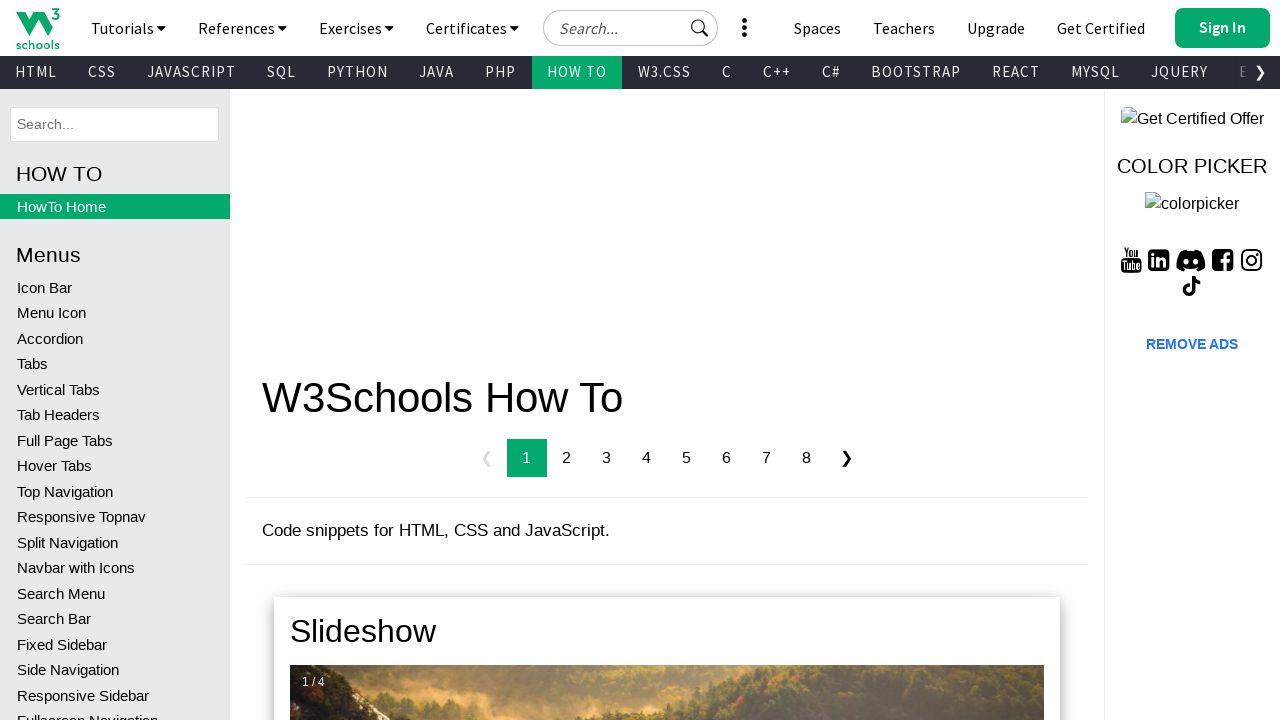

Navigated back to W3Schools homepage for next tutorial
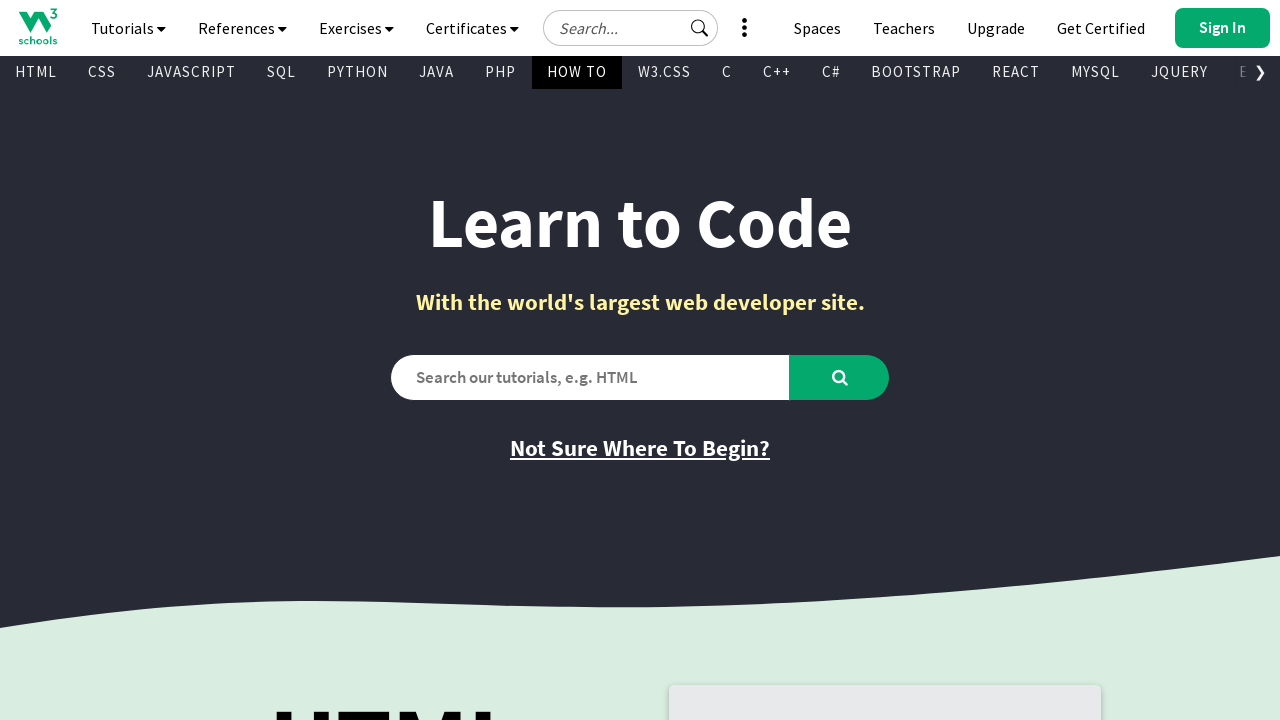

Clicked navigation link for W3.CSS Home at (664, 72) on xpath=//*[@id='subtopnav']/a[9]
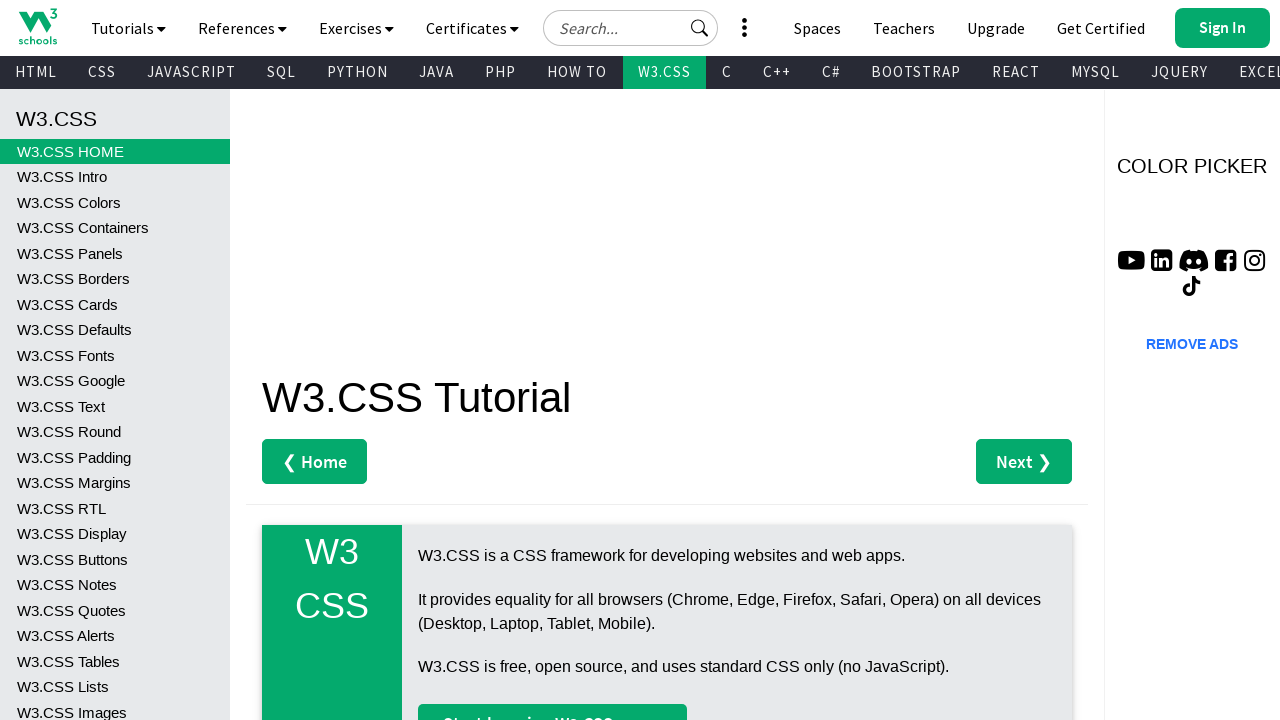

Page loaded with expected title: W3.CSS Home
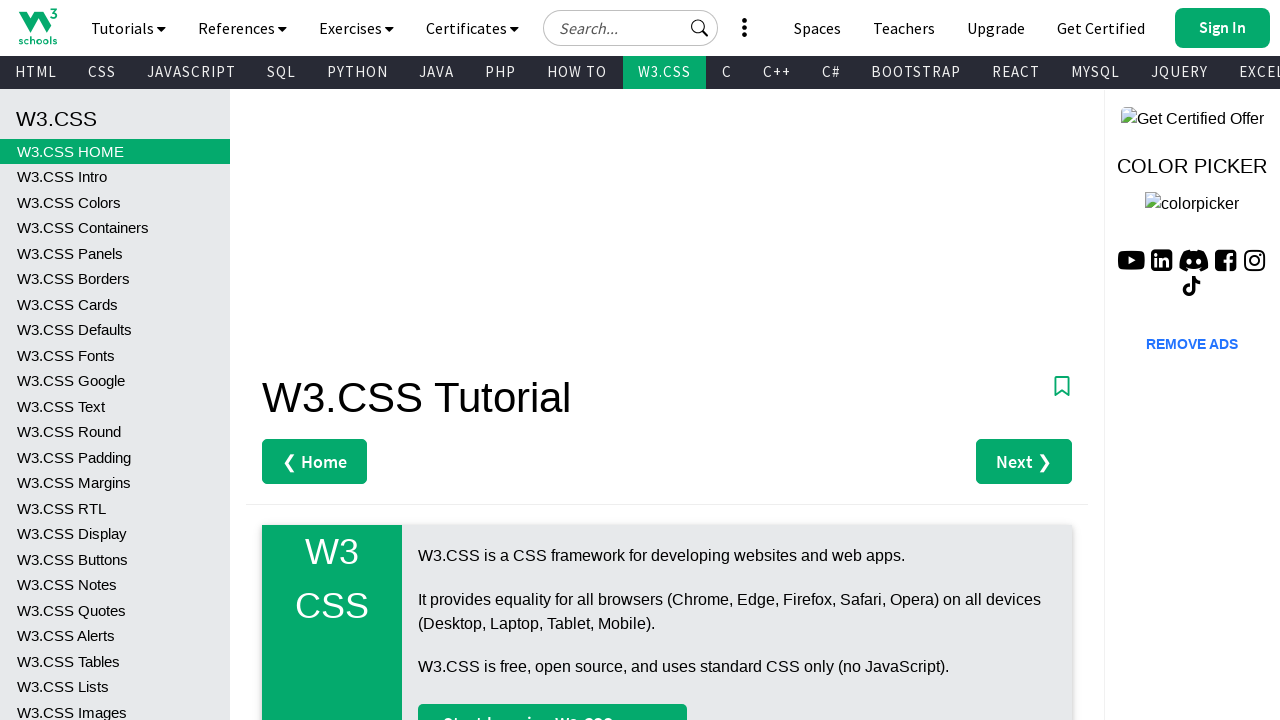

Navigated back to W3Schools homepage for next tutorial
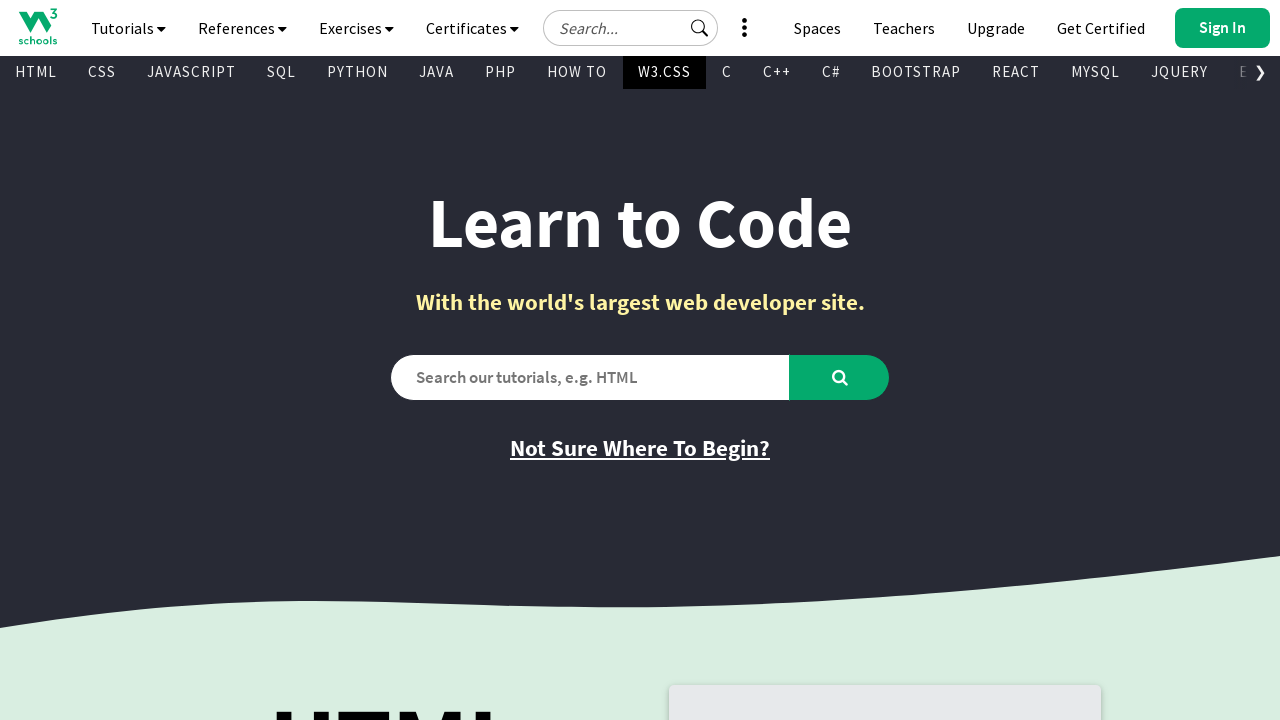

Clicked navigation link for C Tutorial at (727, 72) on xpath=//*[@id='subtopnav']/a[10]
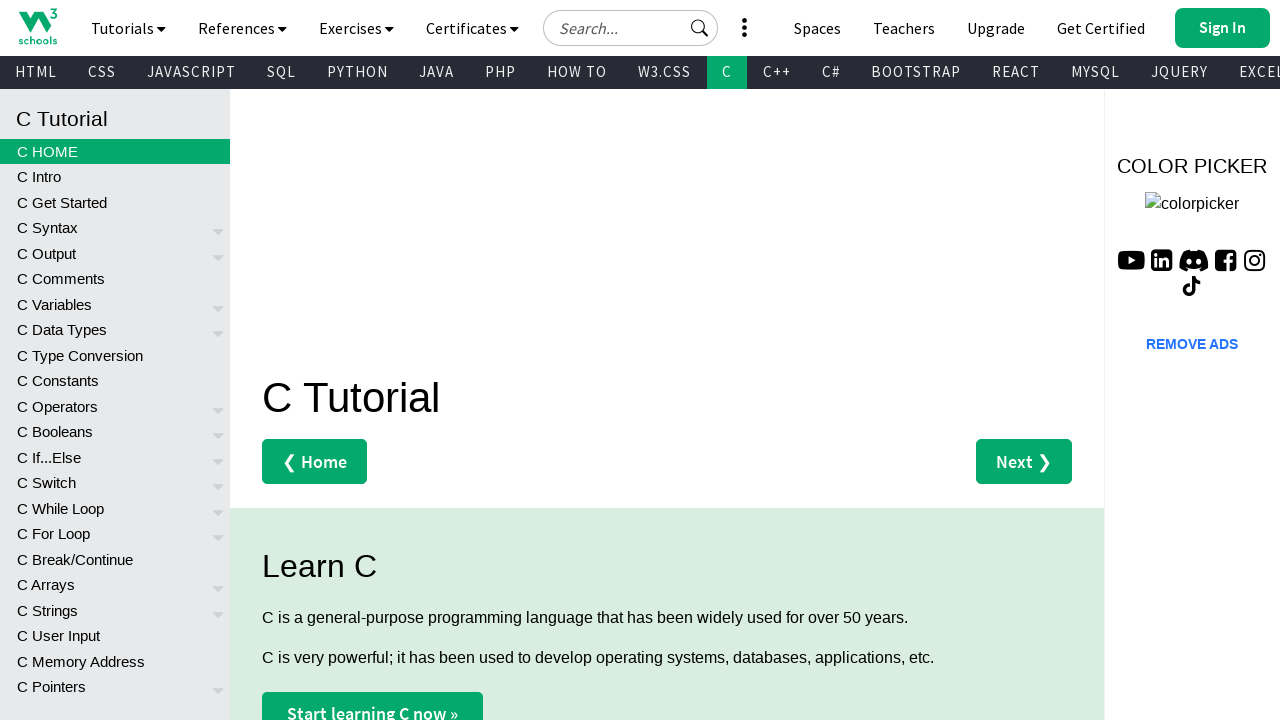

Page loaded with expected title: C Tutorial
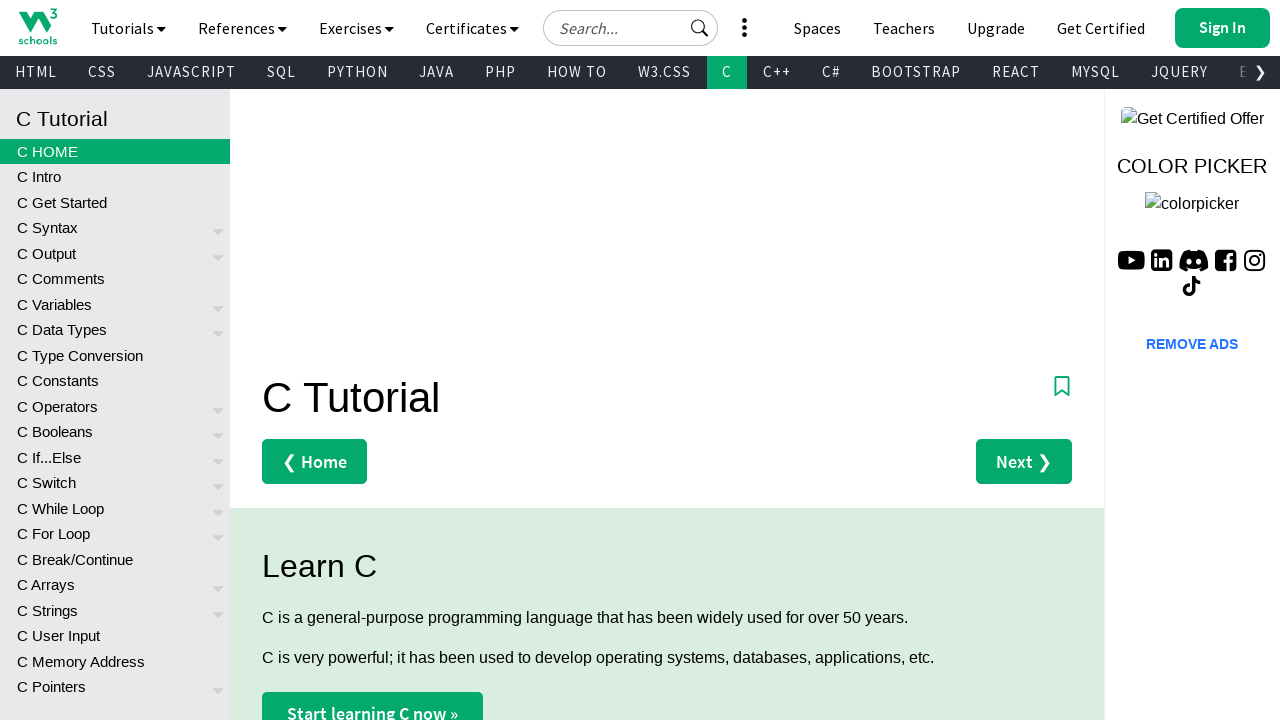

Navigated back to W3Schools homepage for next tutorial
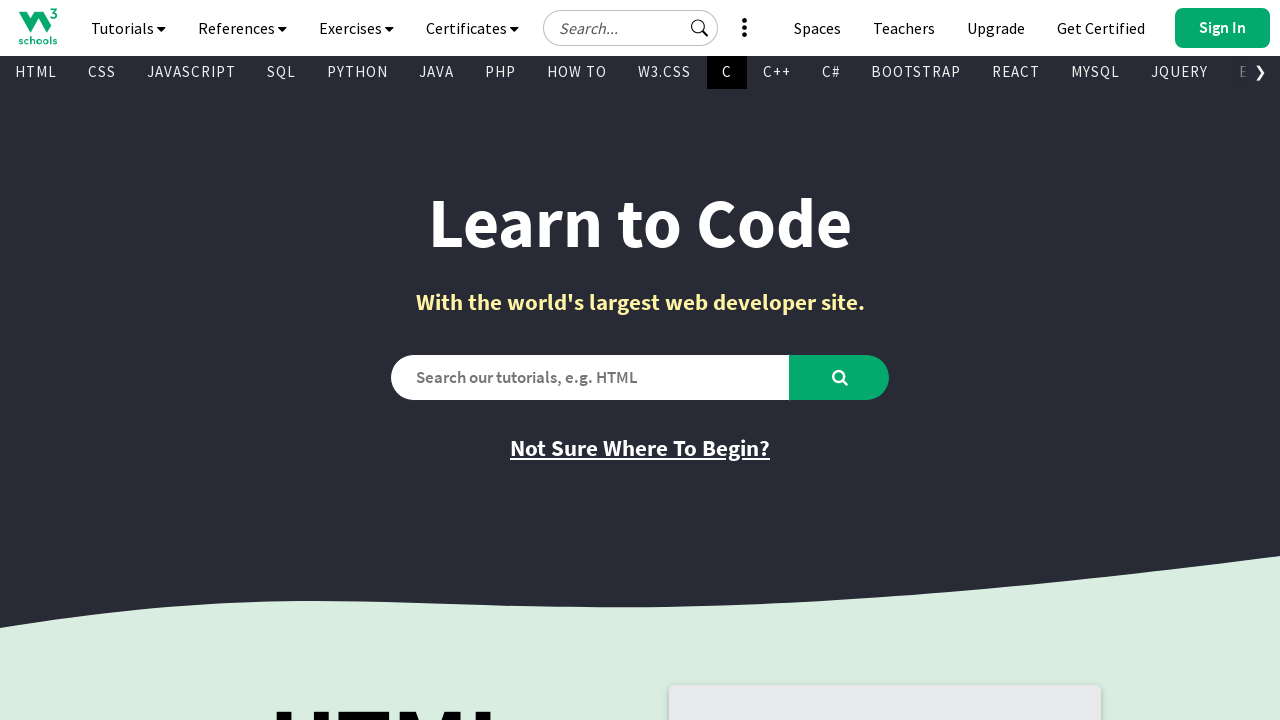

Clicked navigation link for C++ Tutorial at (777, 72) on xpath=//*[@id='subtopnav']/a[11]
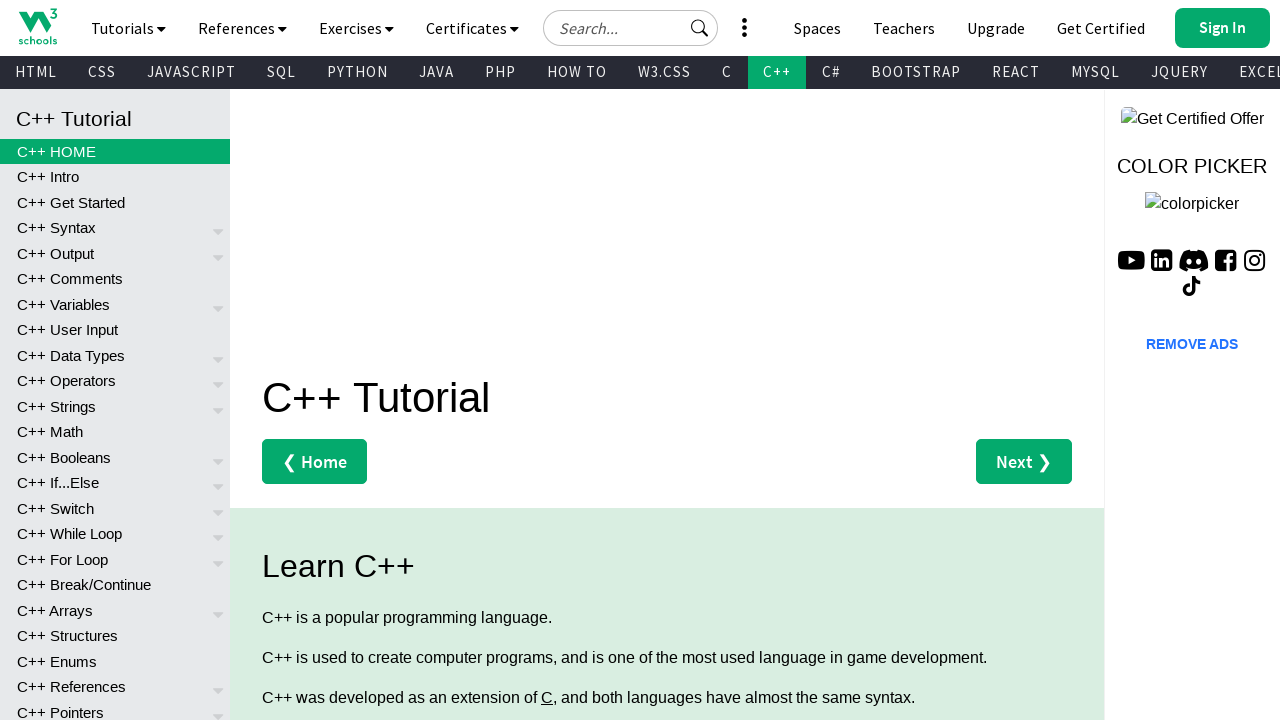

Page loaded with expected title: C++ Tutorial
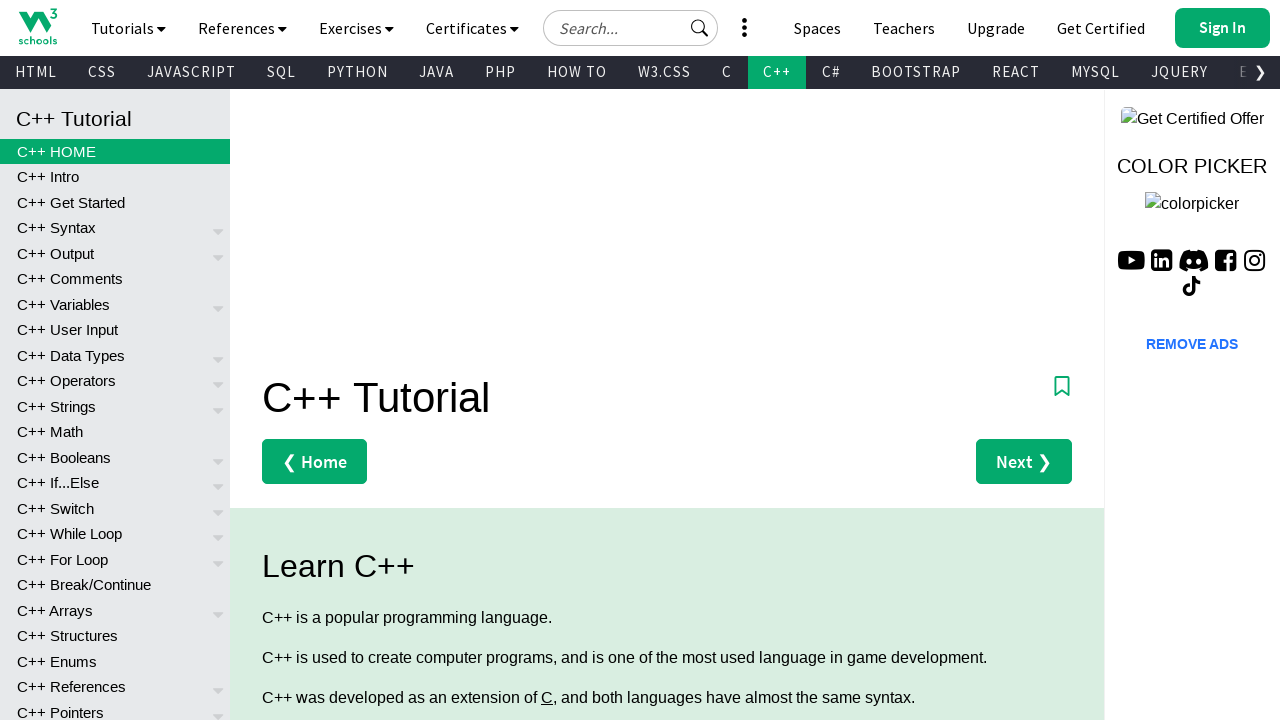

Navigated back to W3Schools homepage for next tutorial
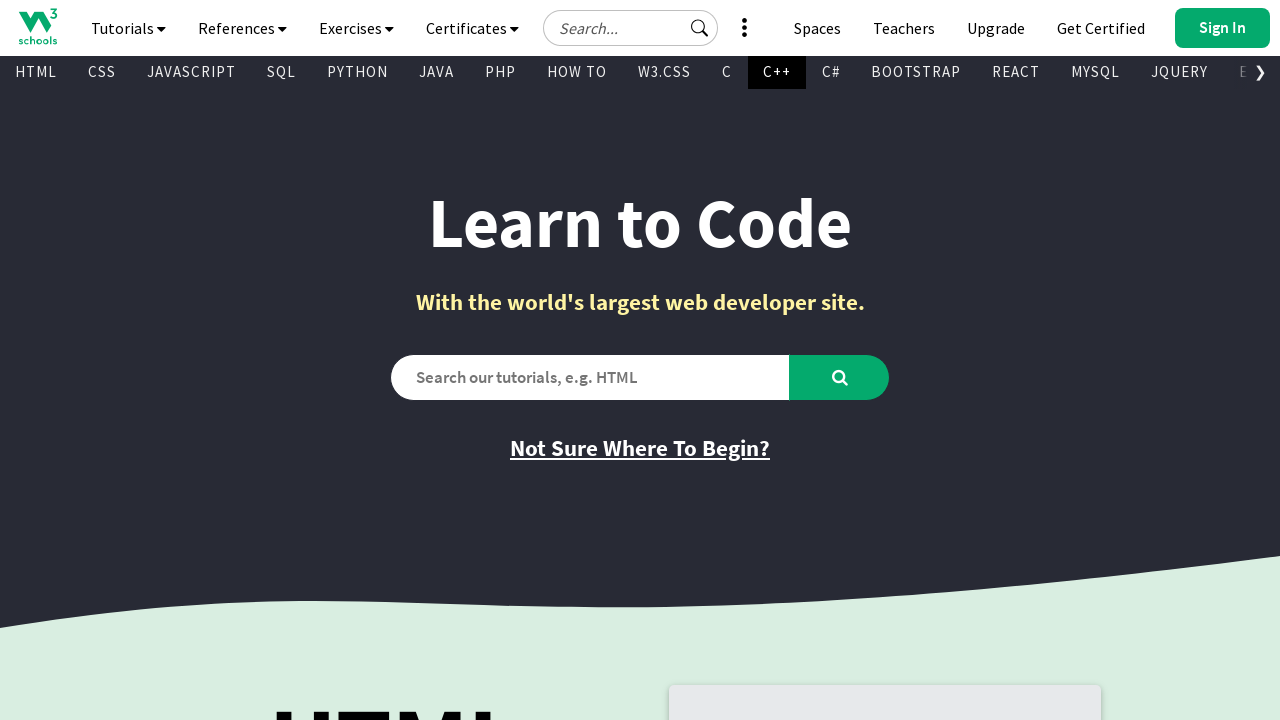

Clicked navigation link for C# Tutorial at (831, 72) on xpath=//*[@id='subtopnav']/a[12]
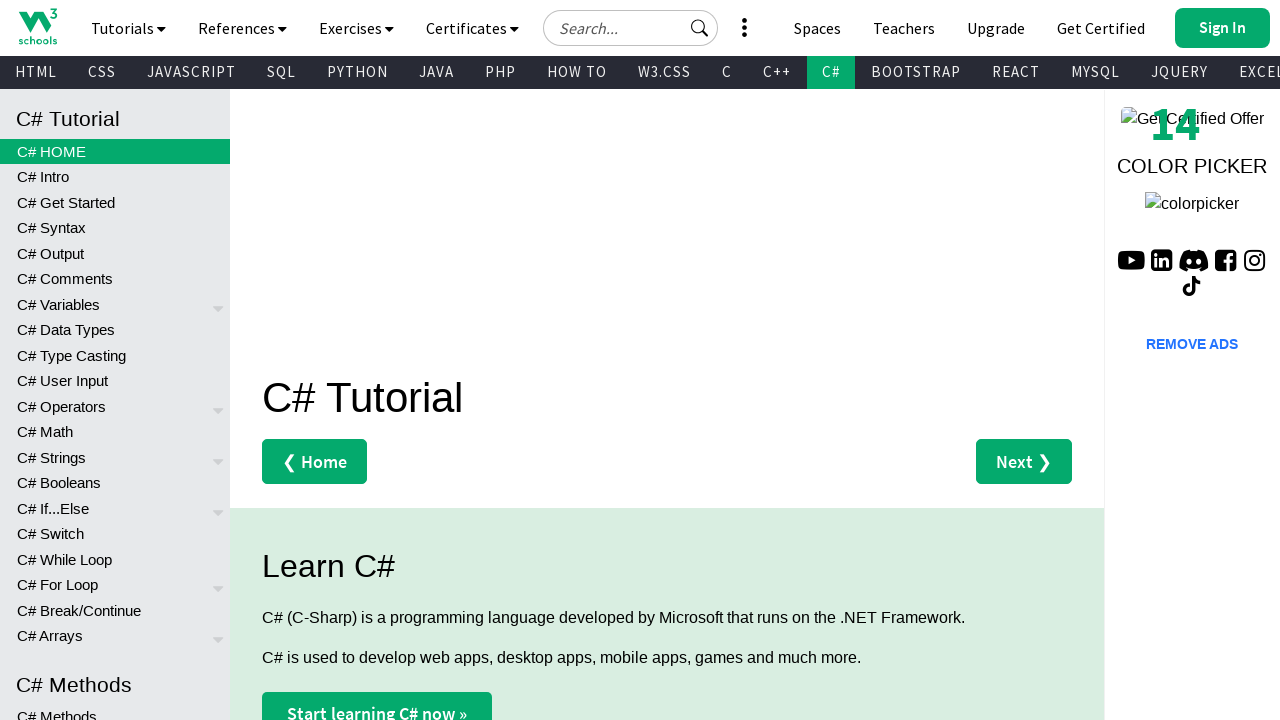

Page loaded with expected title: C# Tutorial
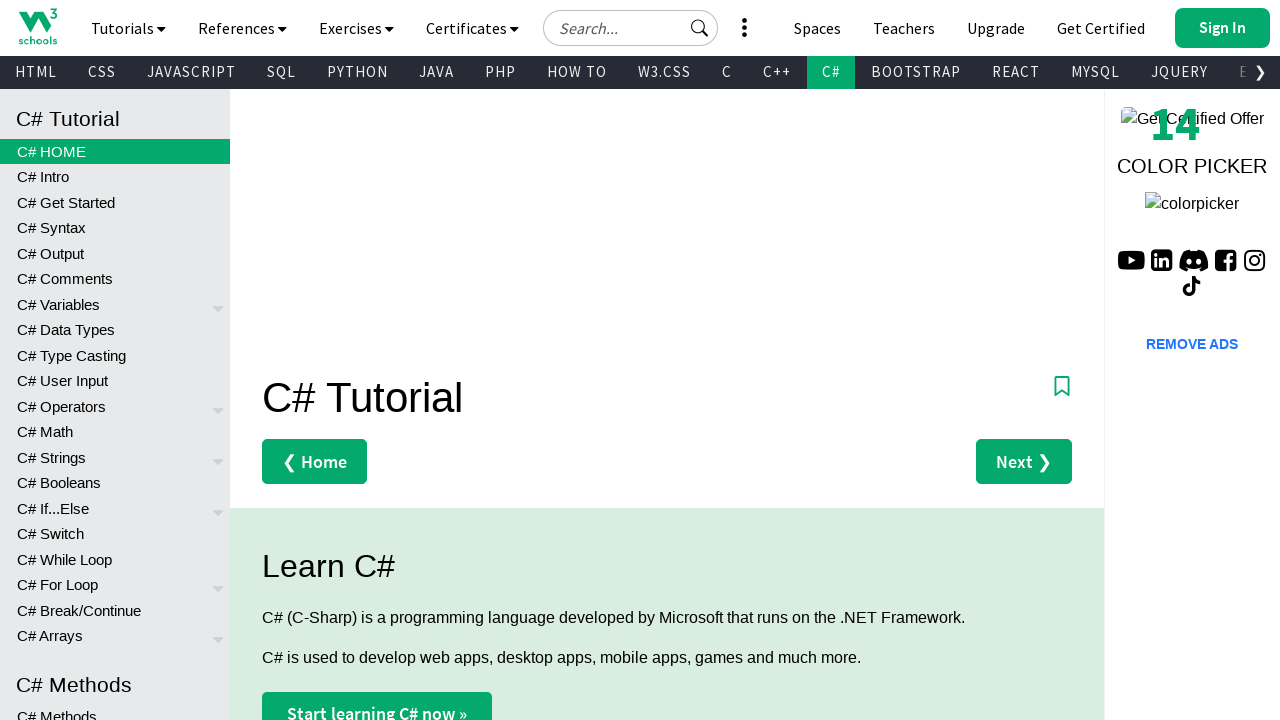

Navigated back to W3Schools homepage for next tutorial
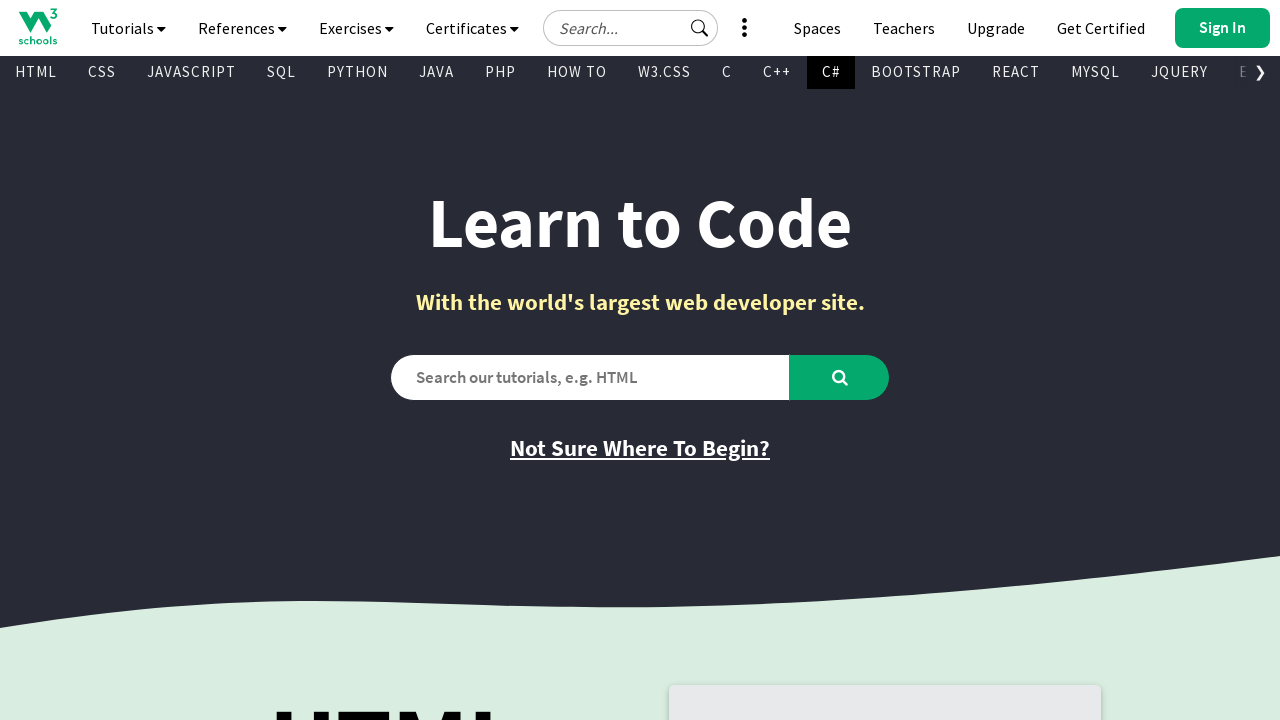

Clicked navigation link for Bootstrap at (916, 72) on xpath=//*[@id='subtopnav']/a[13]
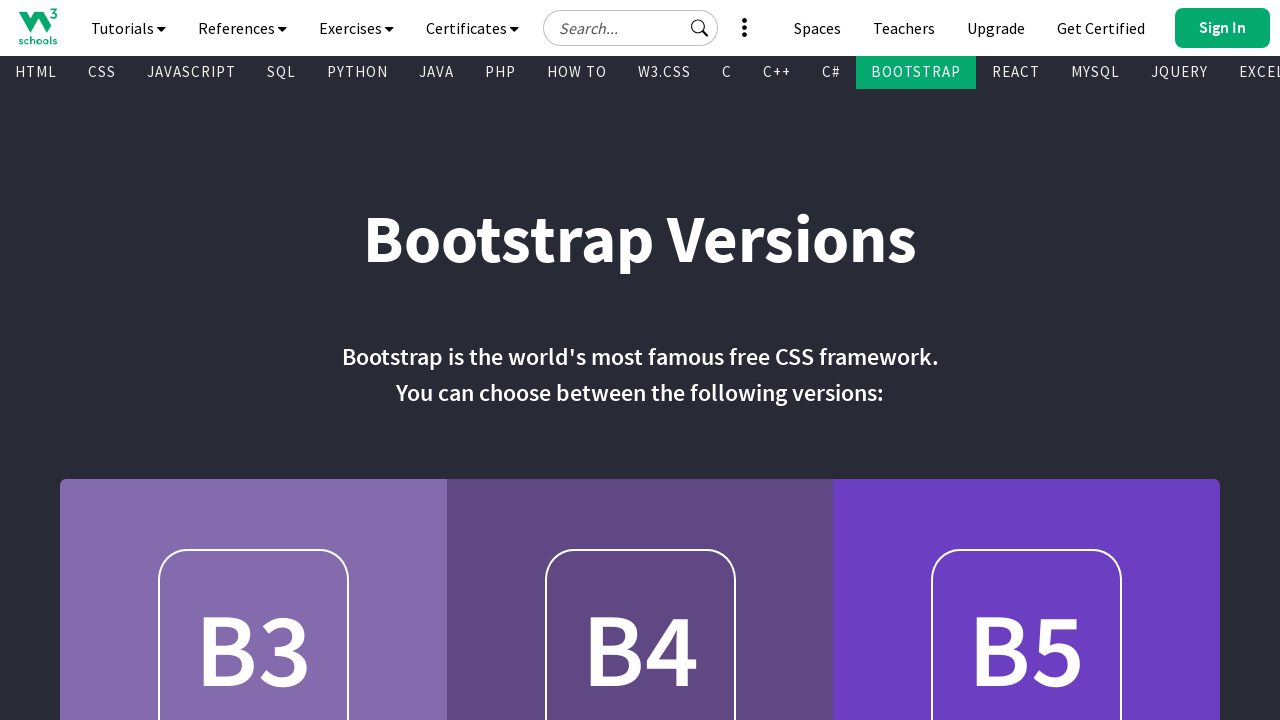

Page loaded with expected title: Bootstrap
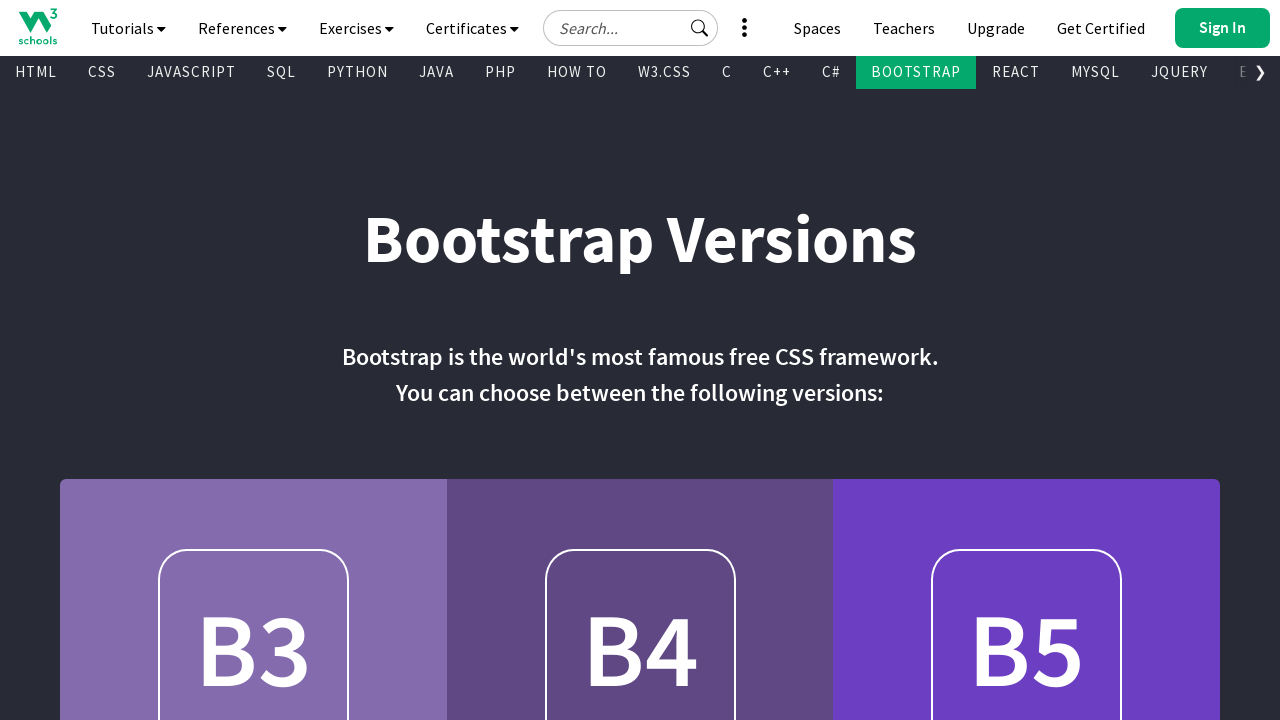

Navigated back to W3Schools homepage for next tutorial
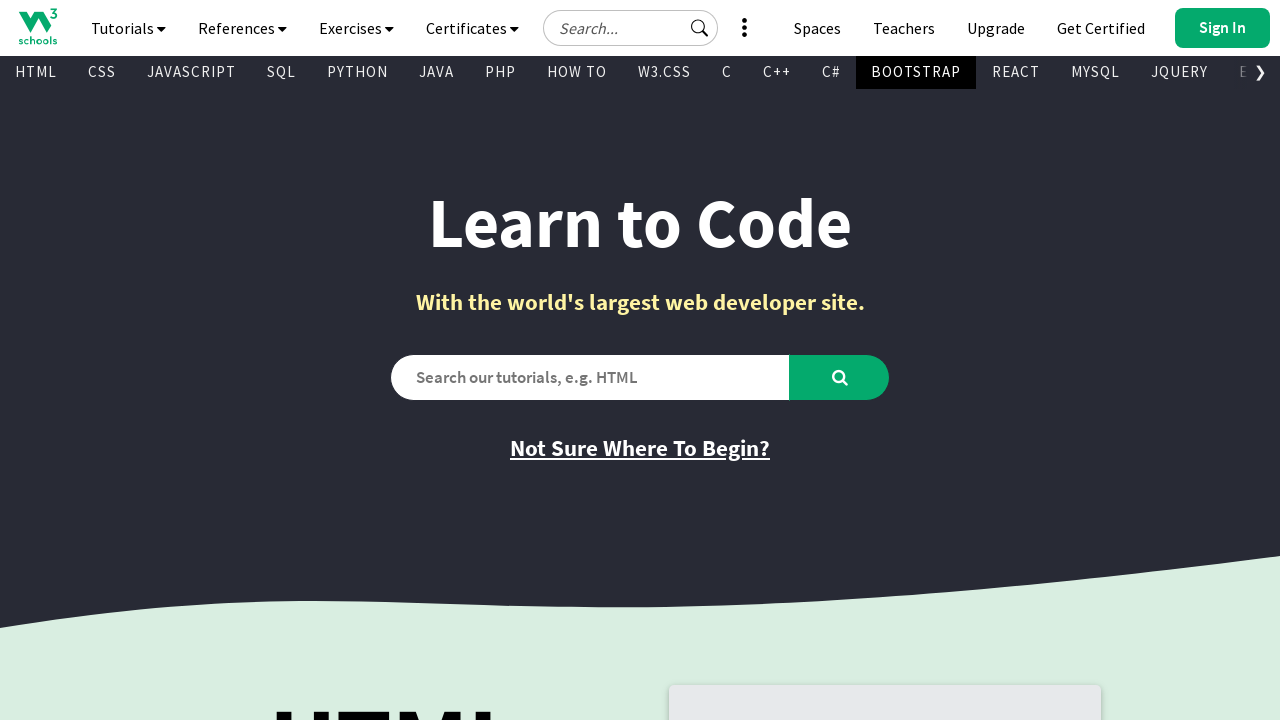

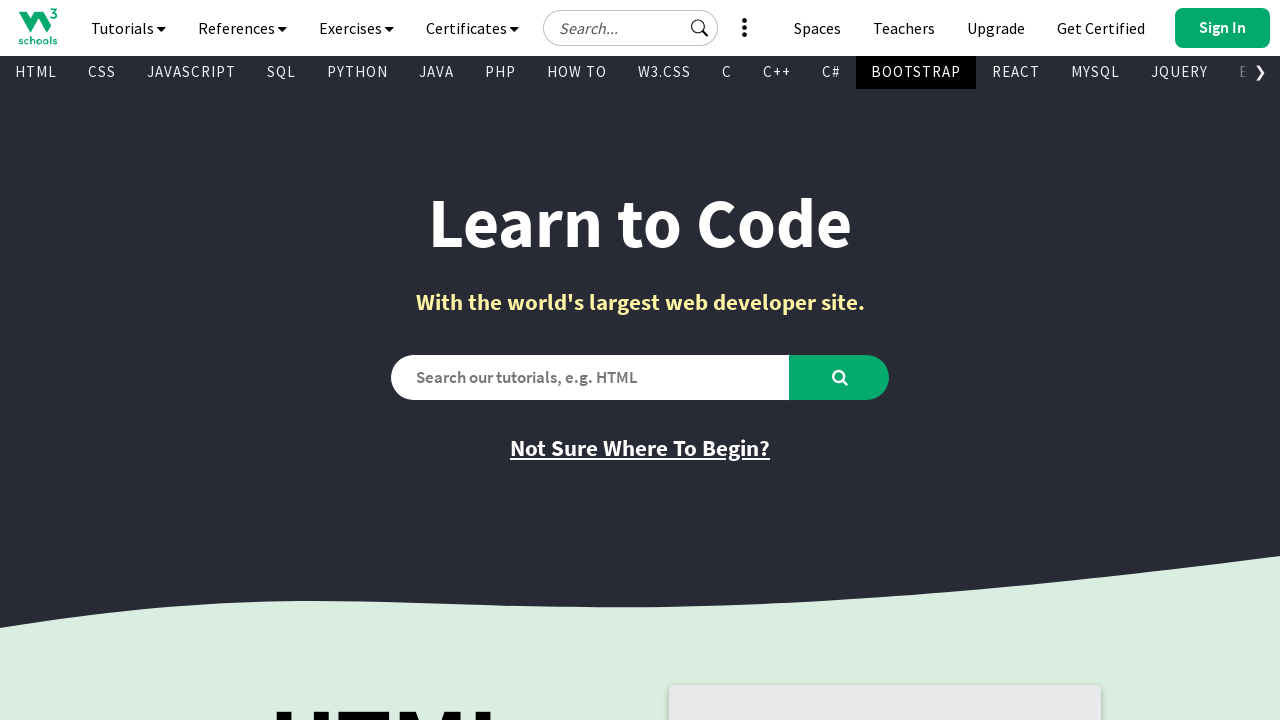